Tests infinite scroll functionality by scrolling down 750 pixels 10 times, then scrolling back up 750 pixels 10 times using JavaScript execution

Starting URL: https://practice.cydeo.com/infinite_scroll

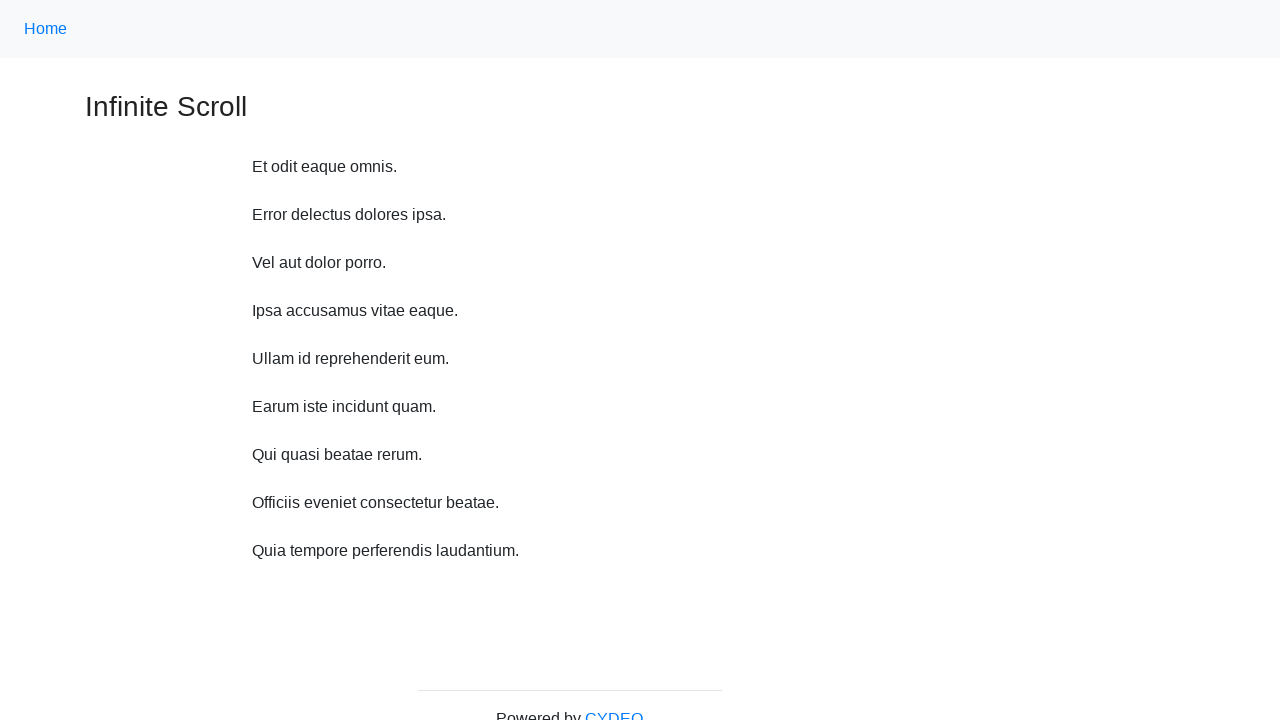

Waited 1 second before scrolling
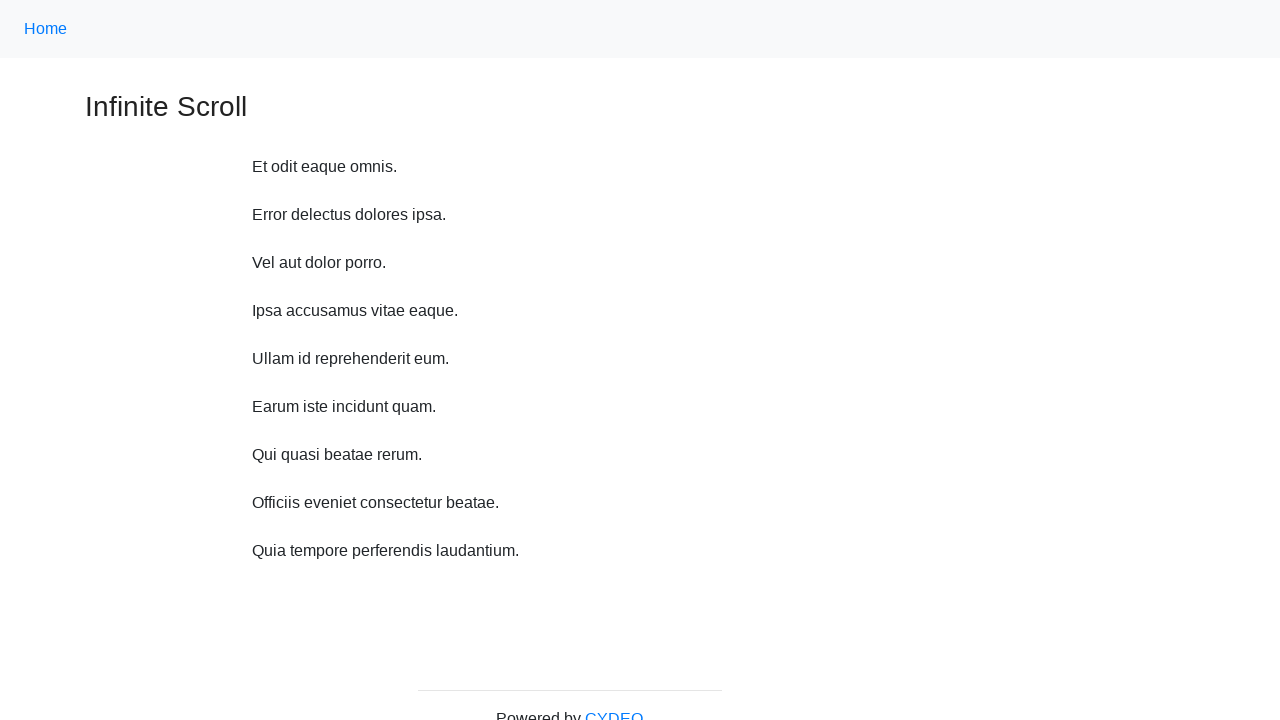

Scrolled down 750 pixels (iteration 1/10)
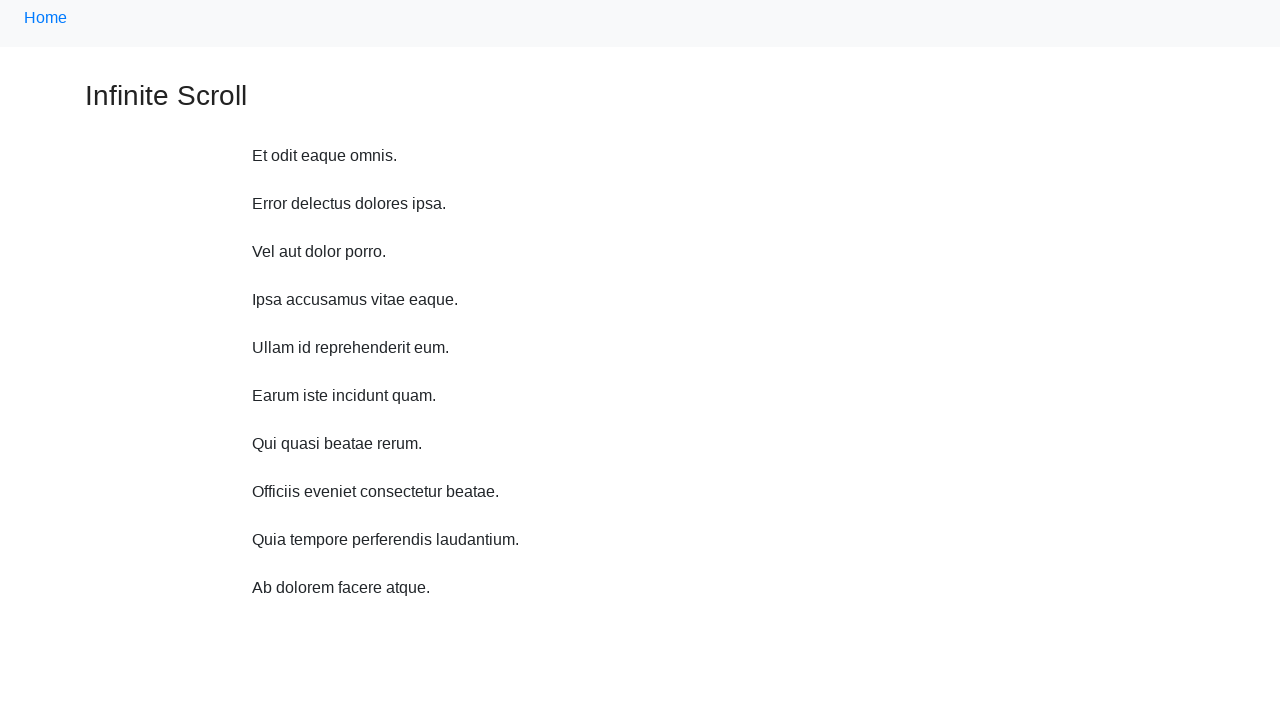

Waited 1 second before scrolling
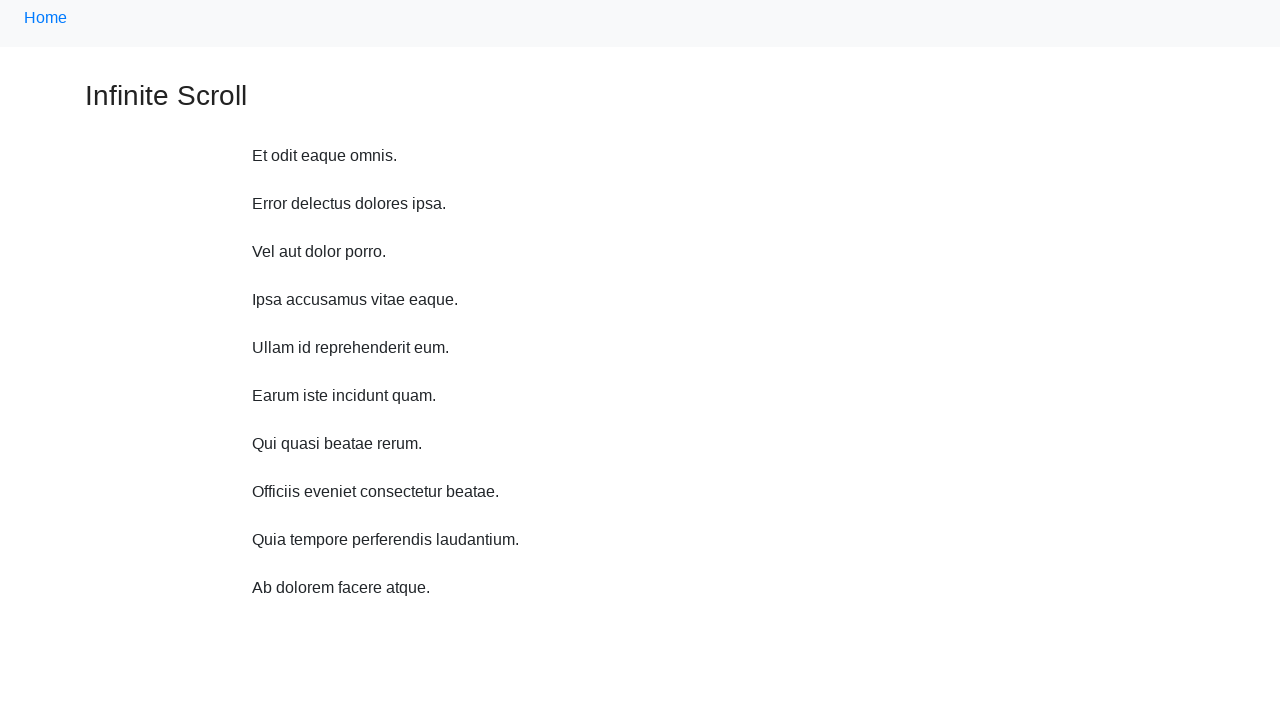

Scrolled down 750 pixels (iteration 2/10)
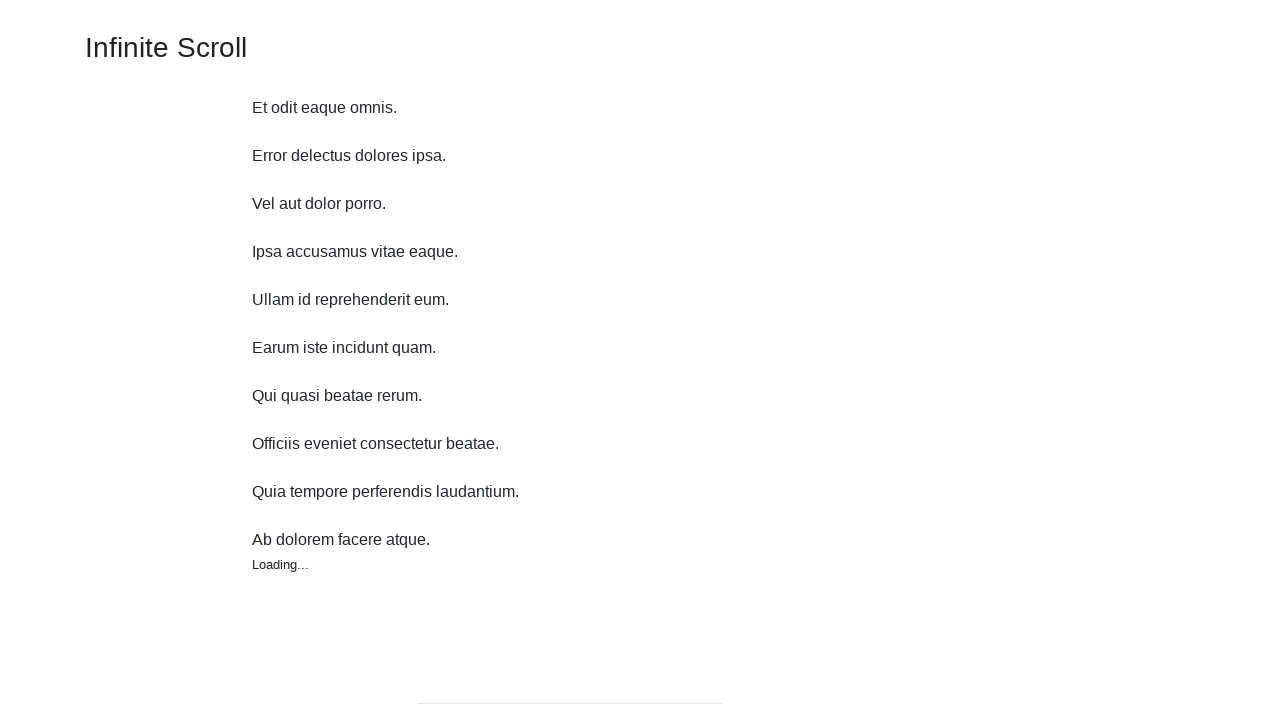

Waited 1 second before scrolling
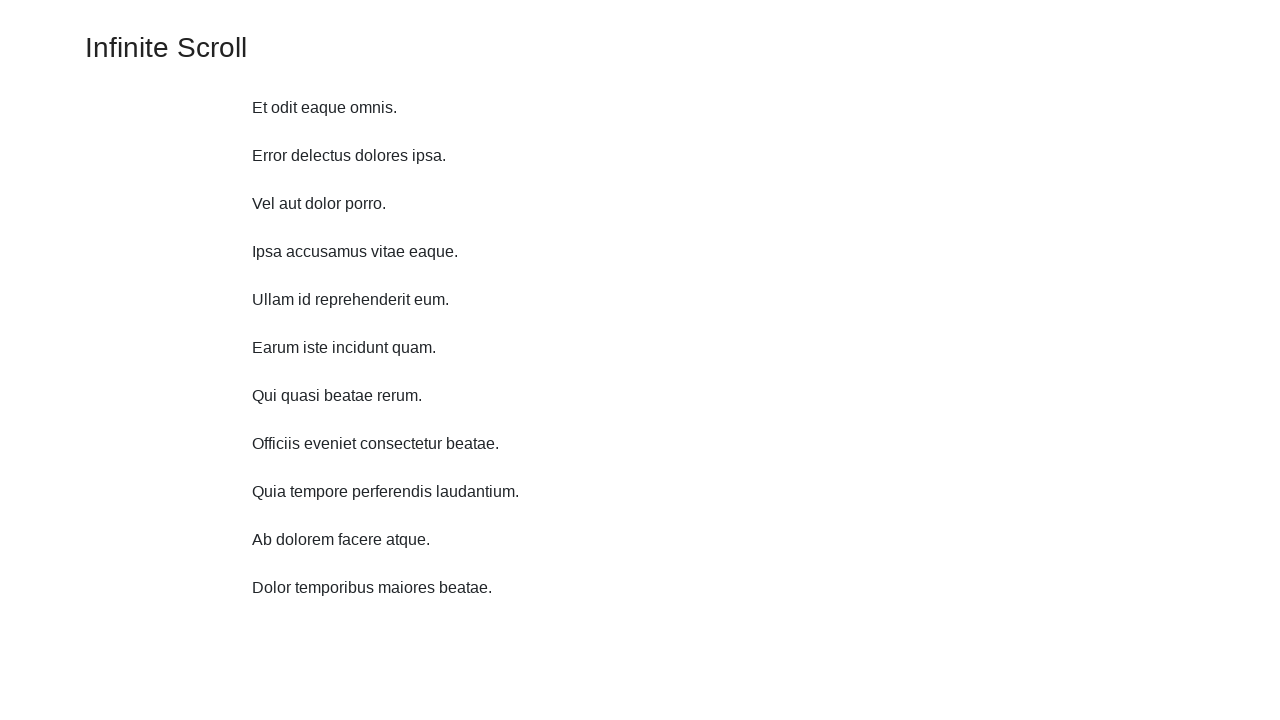

Scrolled down 750 pixels (iteration 3/10)
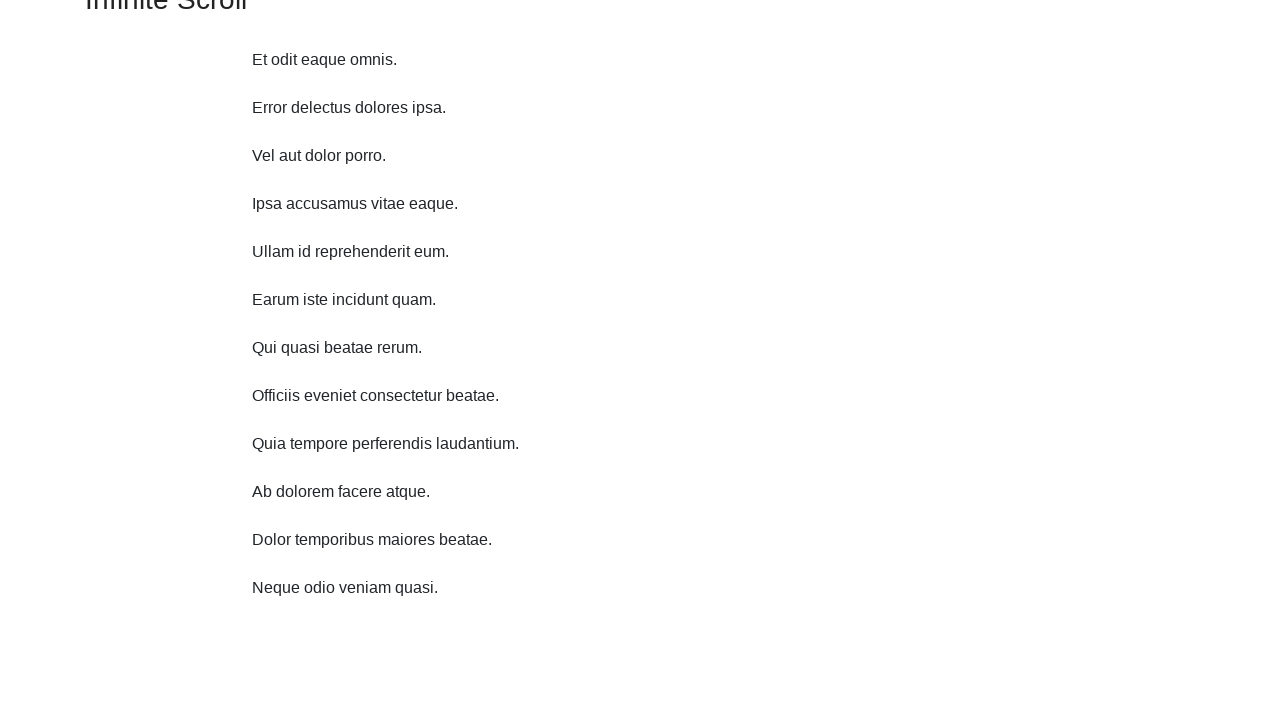

Waited 1 second before scrolling
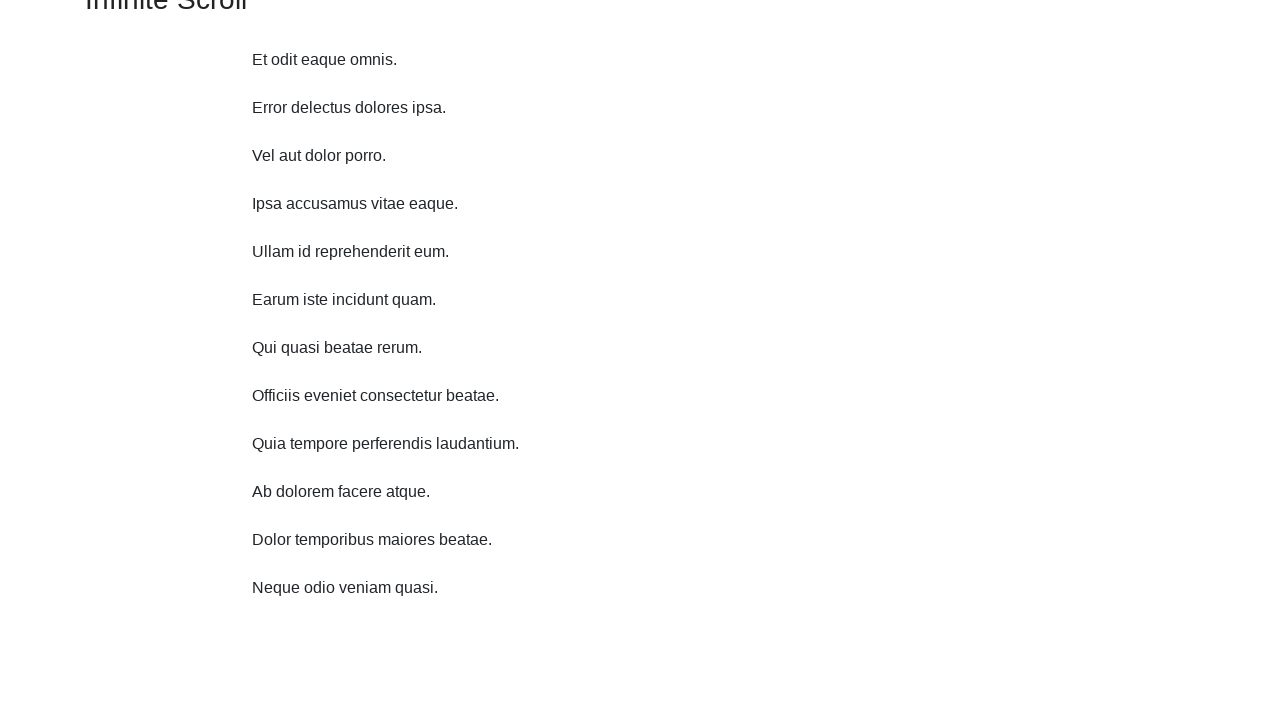

Scrolled down 750 pixels (iteration 4/10)
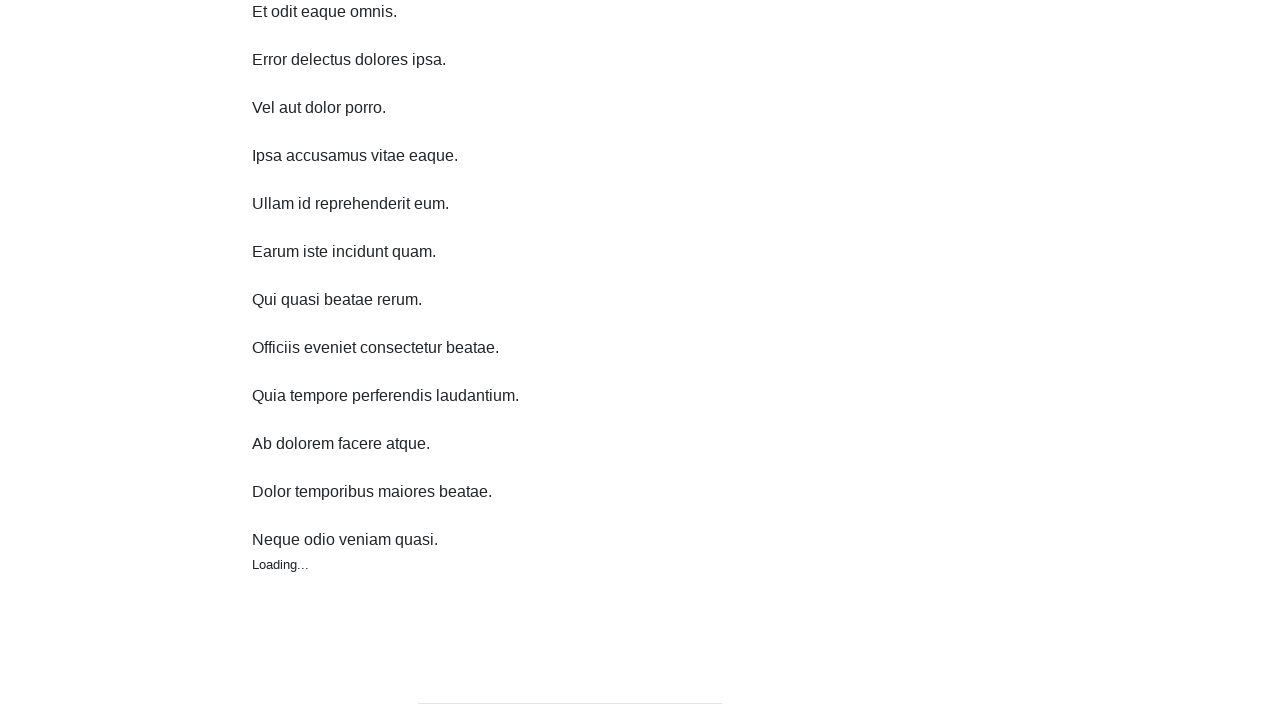

Waited 1 second before scrolling
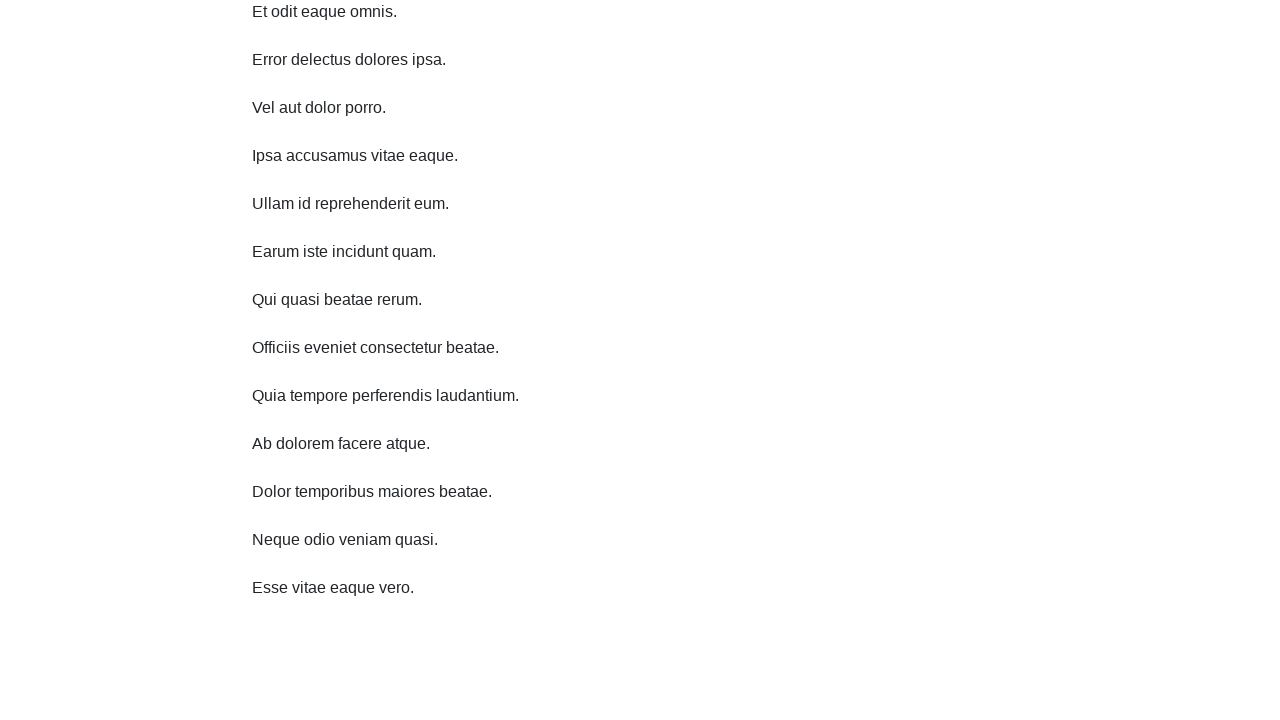

Scrolled down 750 pixels (iteration 5/10)
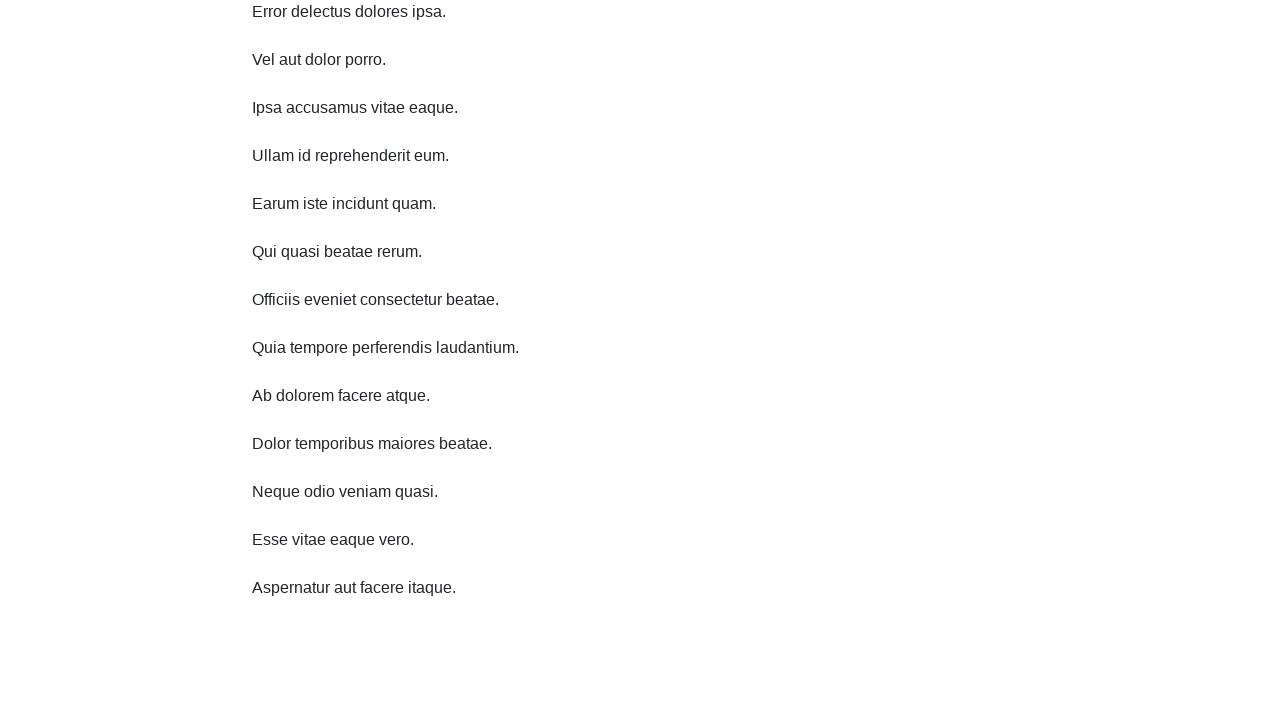

Waited 1 second before scrolling
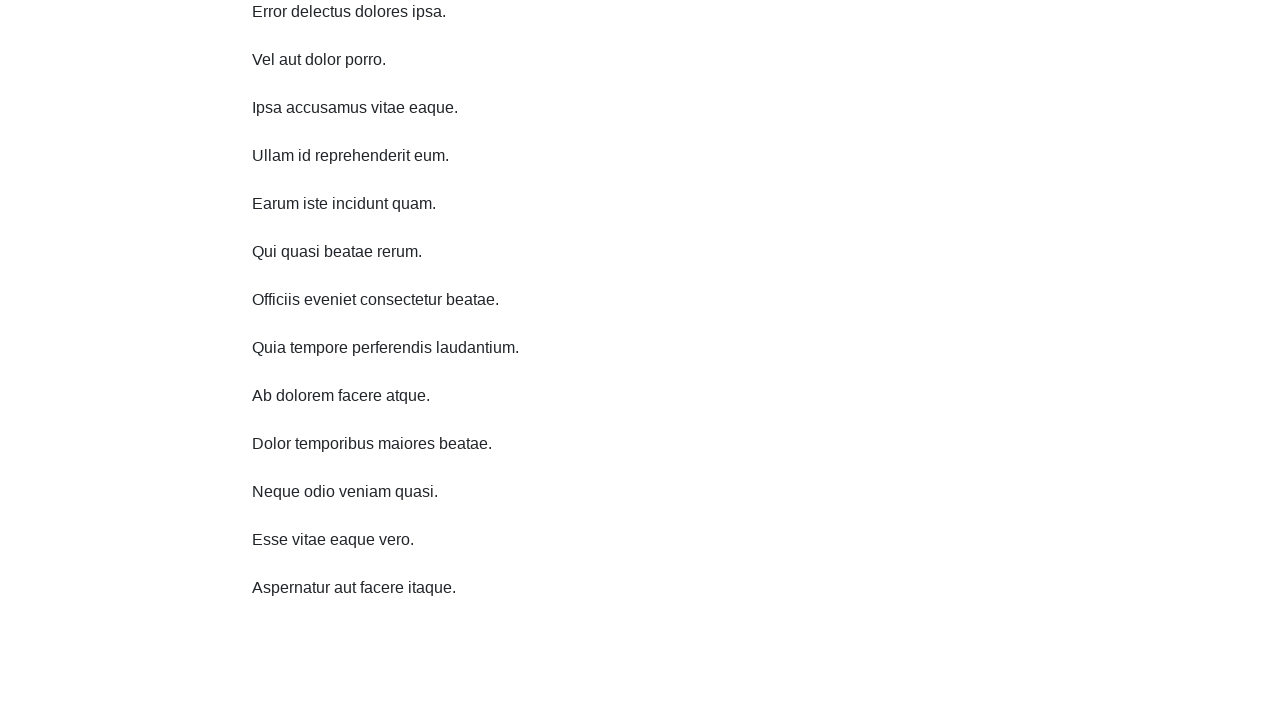

Scrolled down 750 pixels (iteration 6/10)
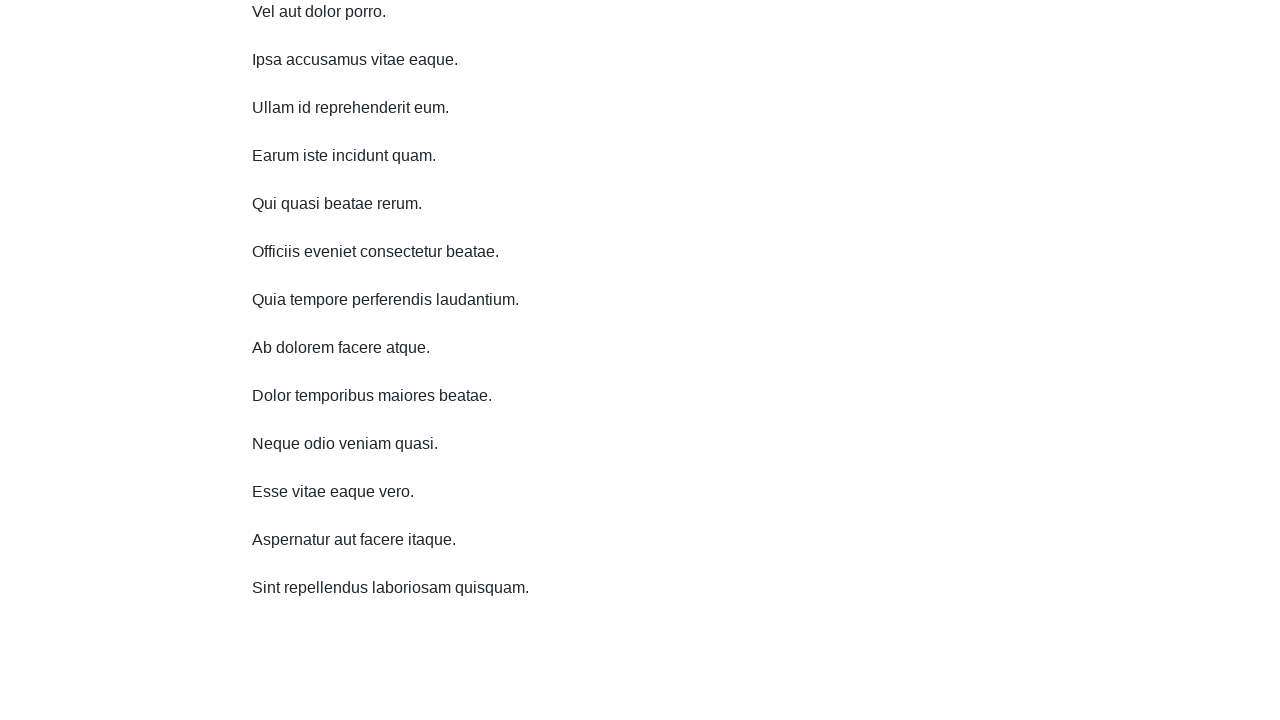

Waited 1 second before scrolling
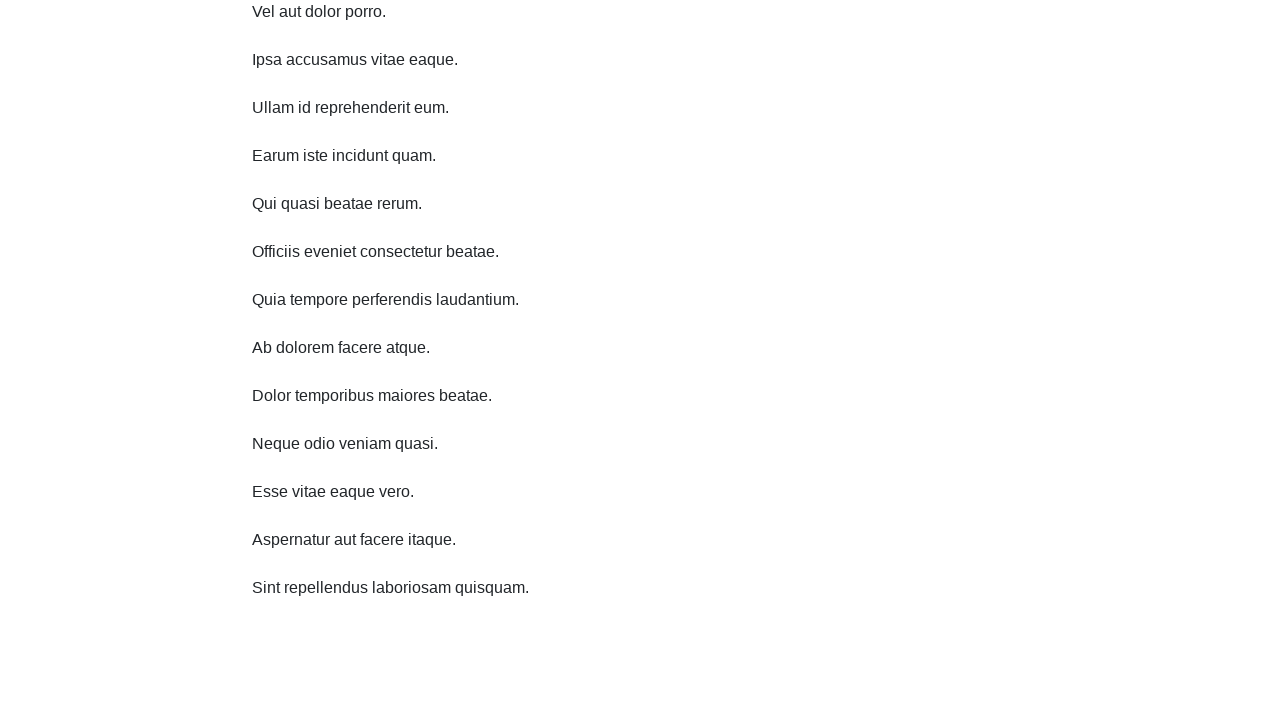

Scrolled down 750 pixels (iteration 7/10)
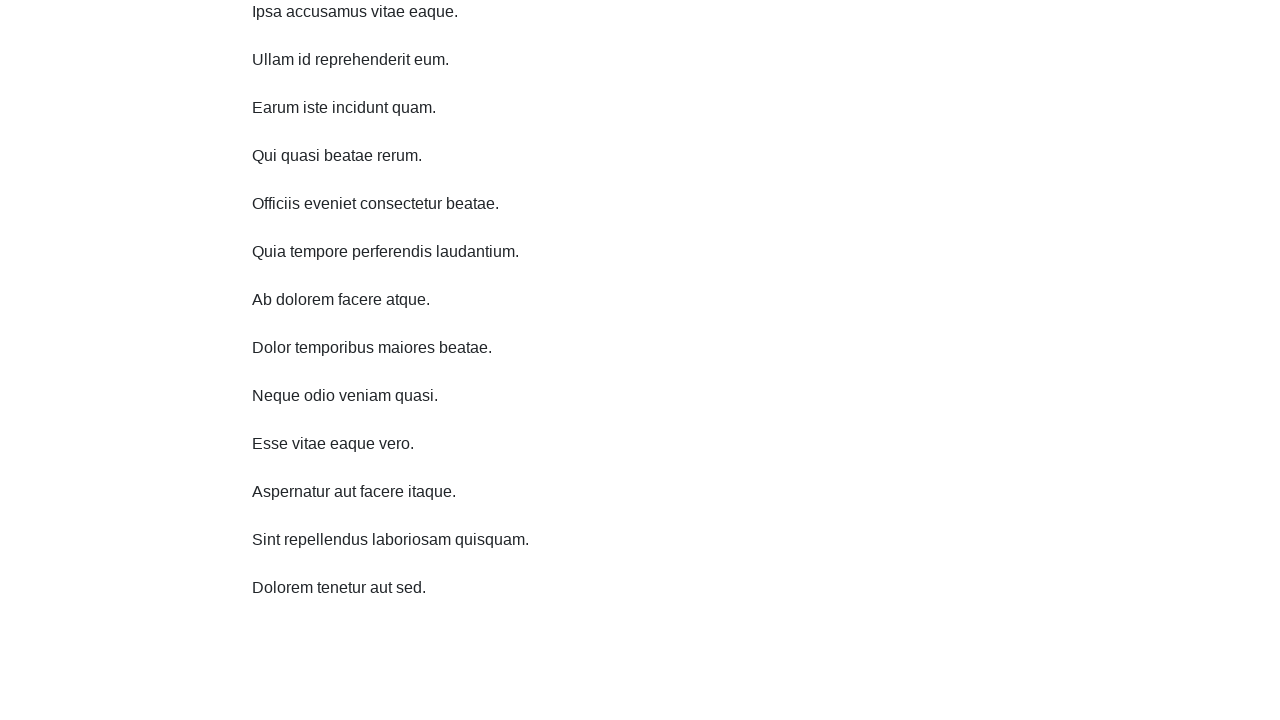

Waited 1 second before scrolling
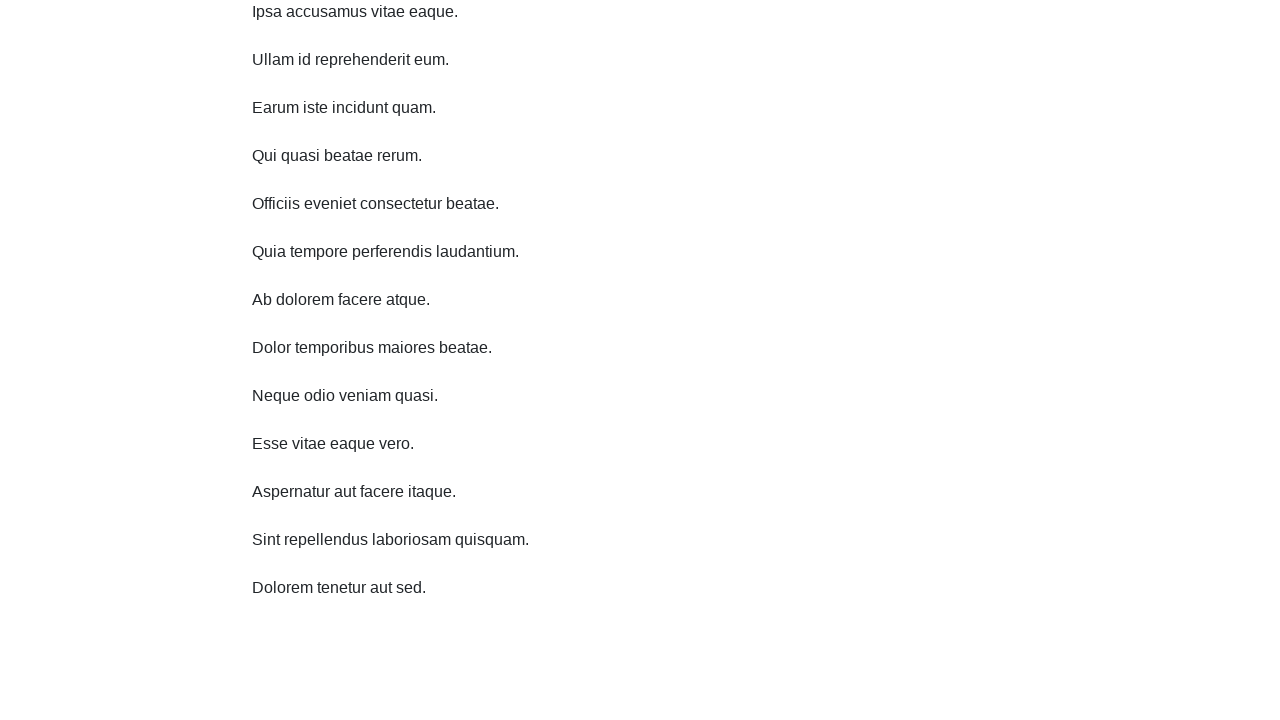

Scrolled down 750 pixels (iteration 8/10)
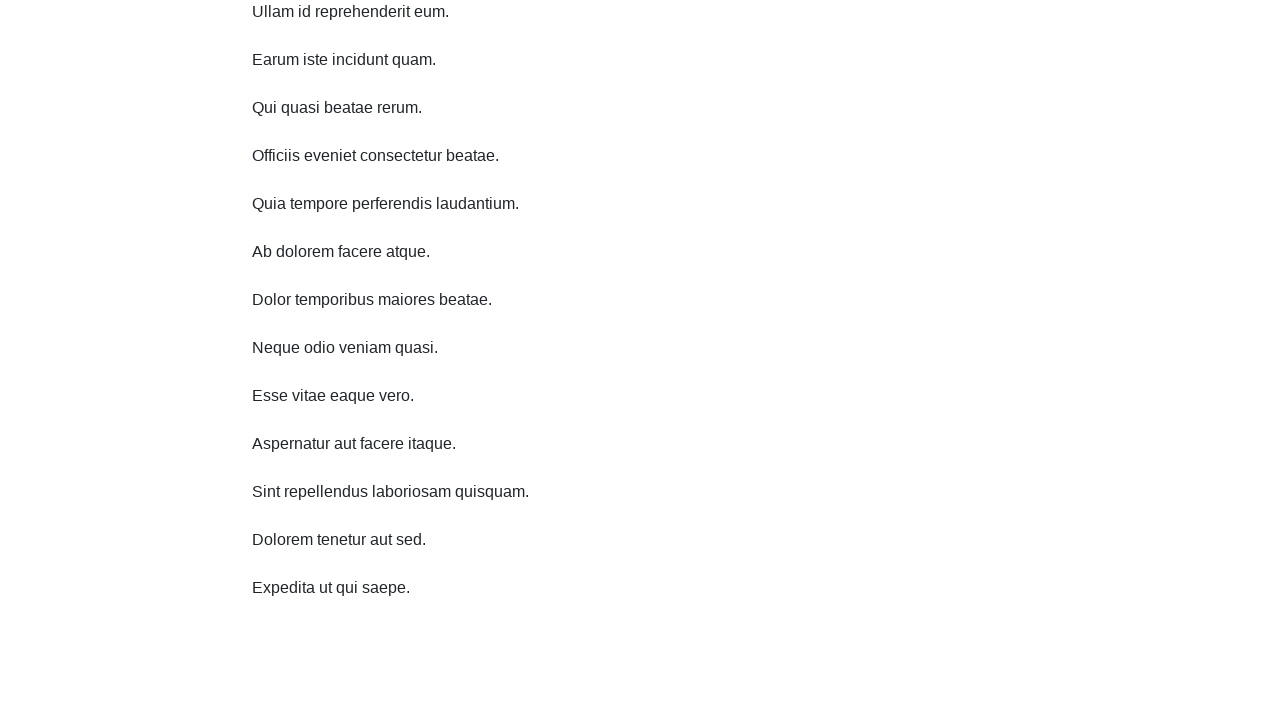

Waited 1 second before scrolling
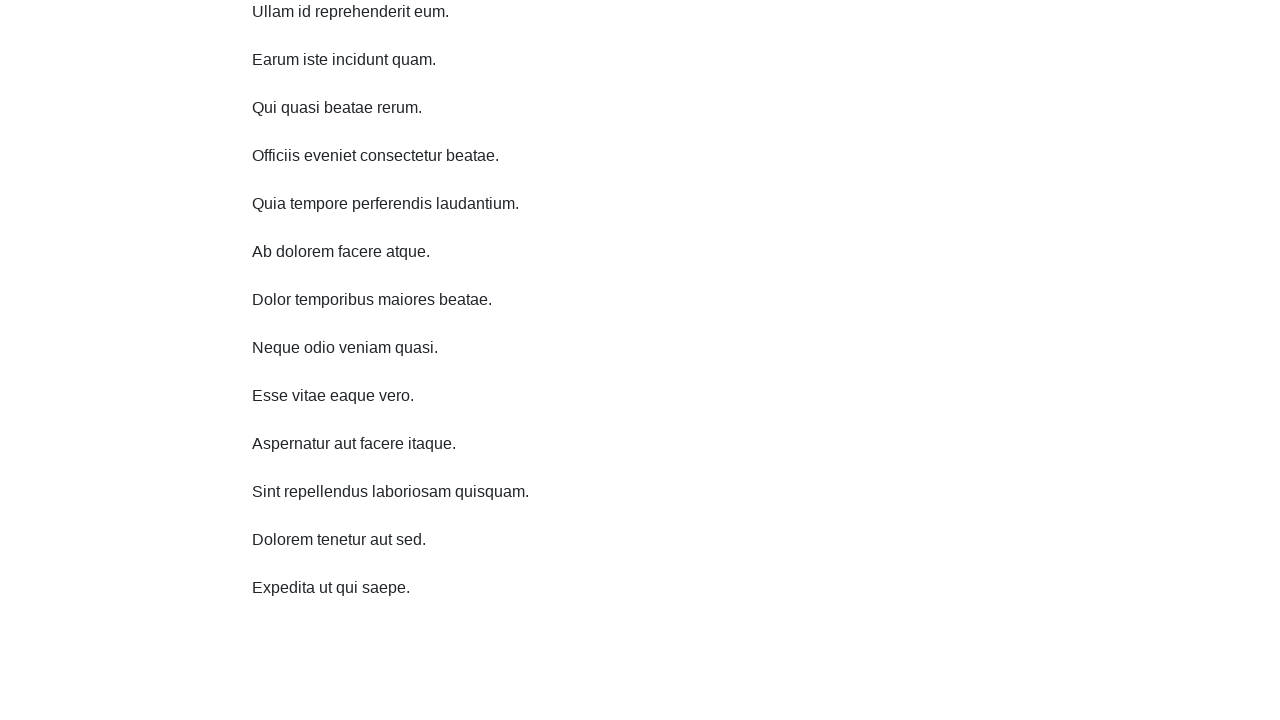

Scrolled down 750 pixels (iteration 9/10)
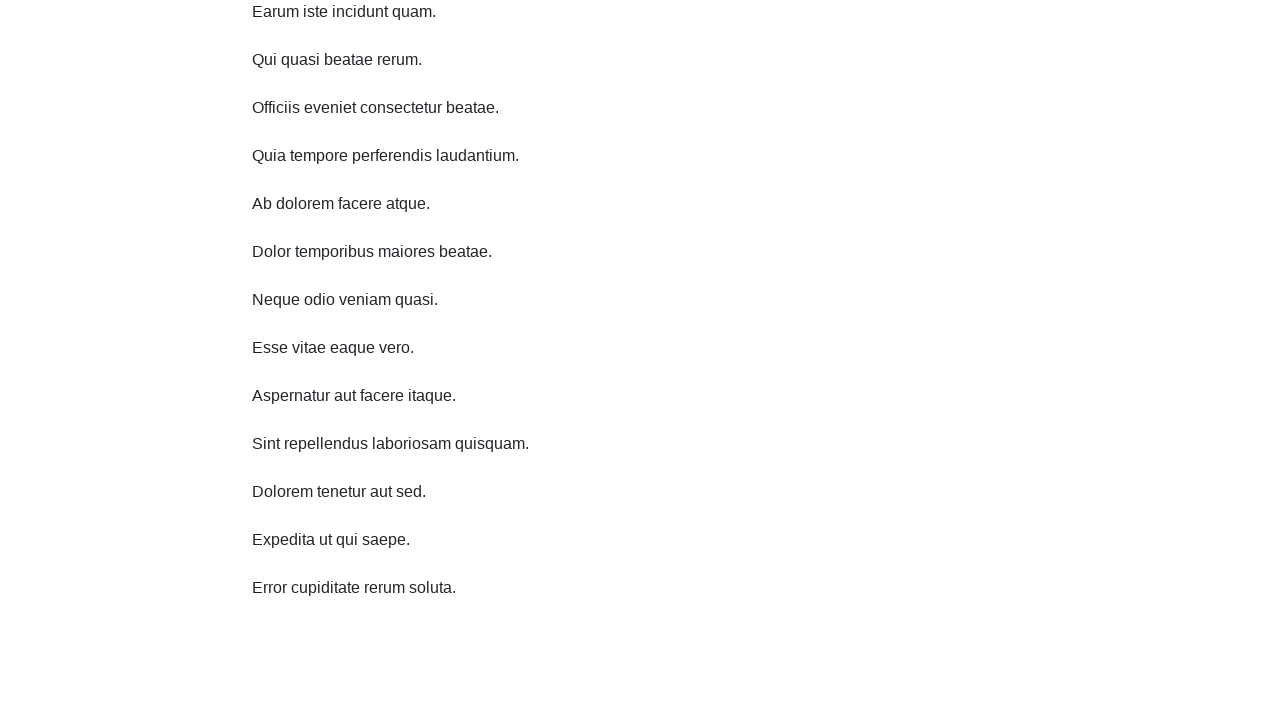

Waited 1 second before scrolling
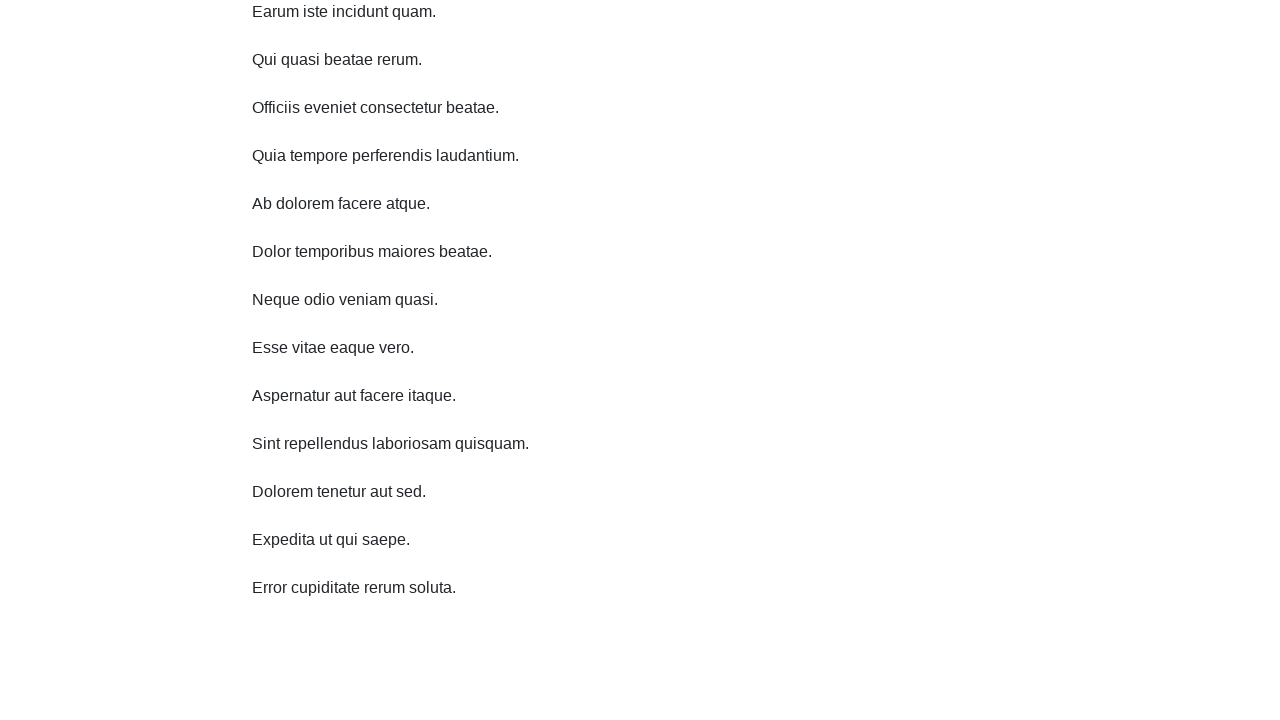

Scrolled down 750 pixels (iteration 10/10)
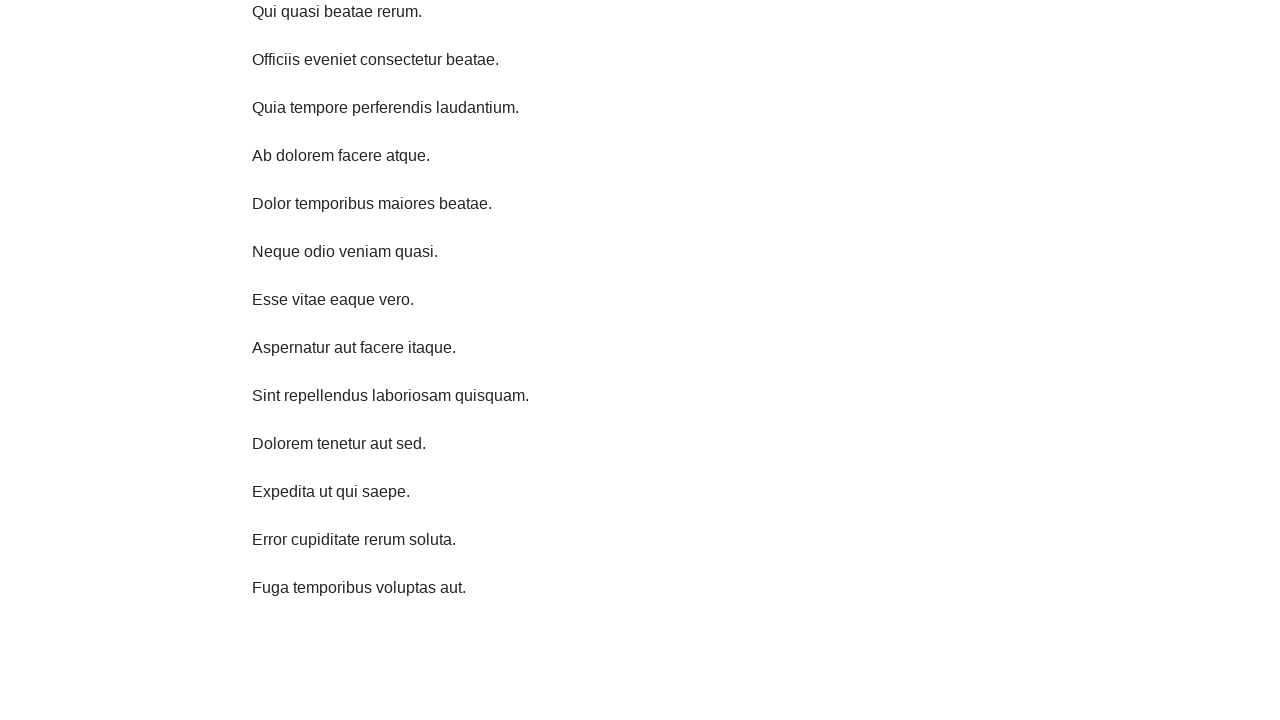

Waited 1 second before scrolling
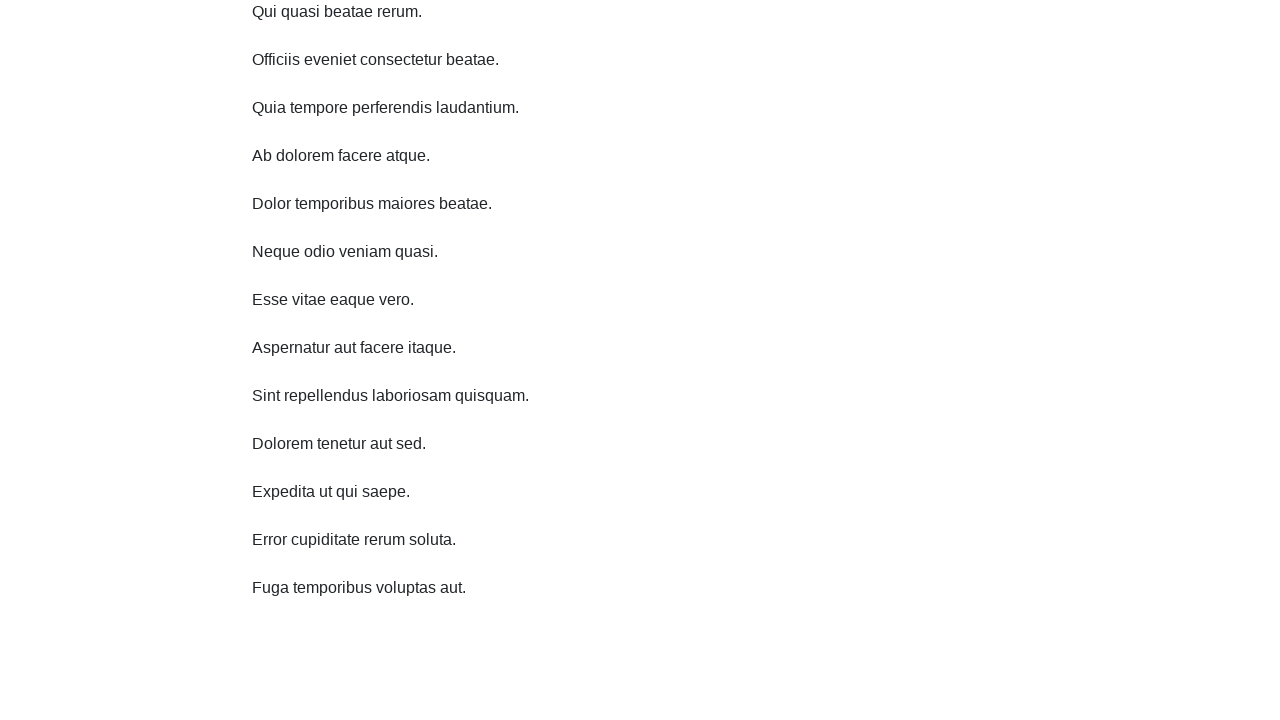

Scrolled up 750 pixels (iteration 1/10)
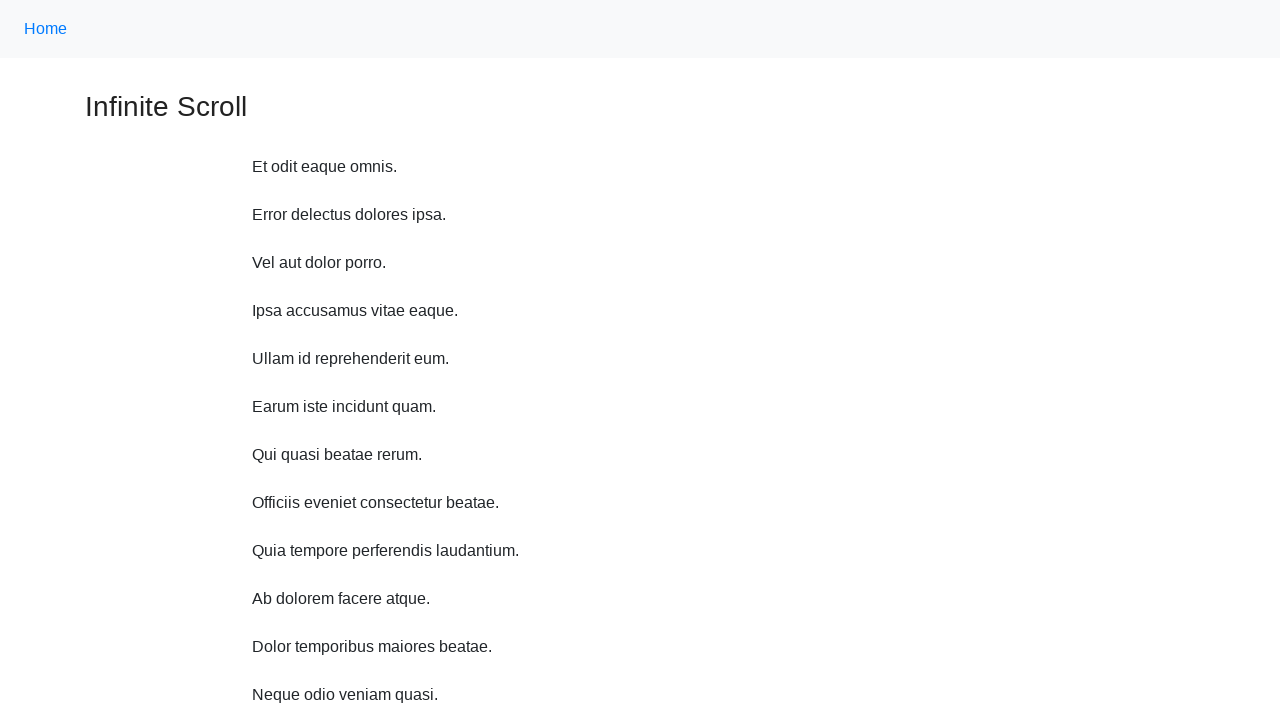

Waited 1 second before scrolling
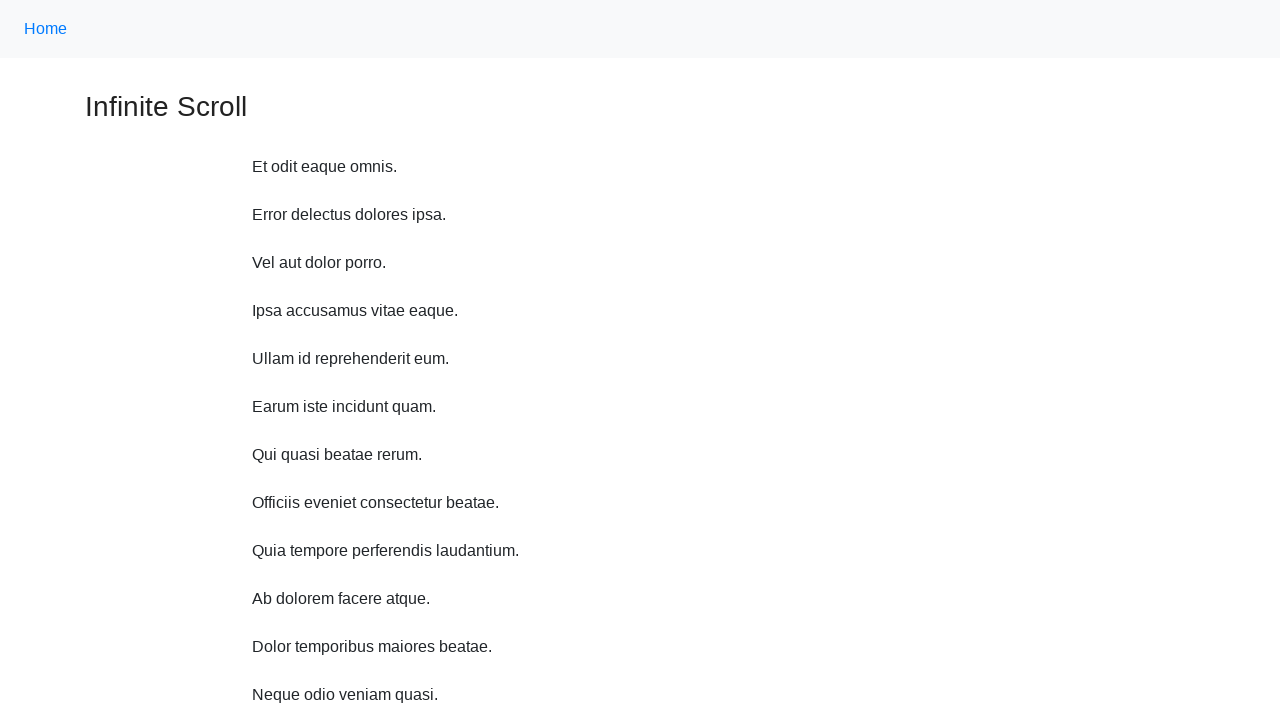

Scrolled up 750 pixels (iteration 2/10)
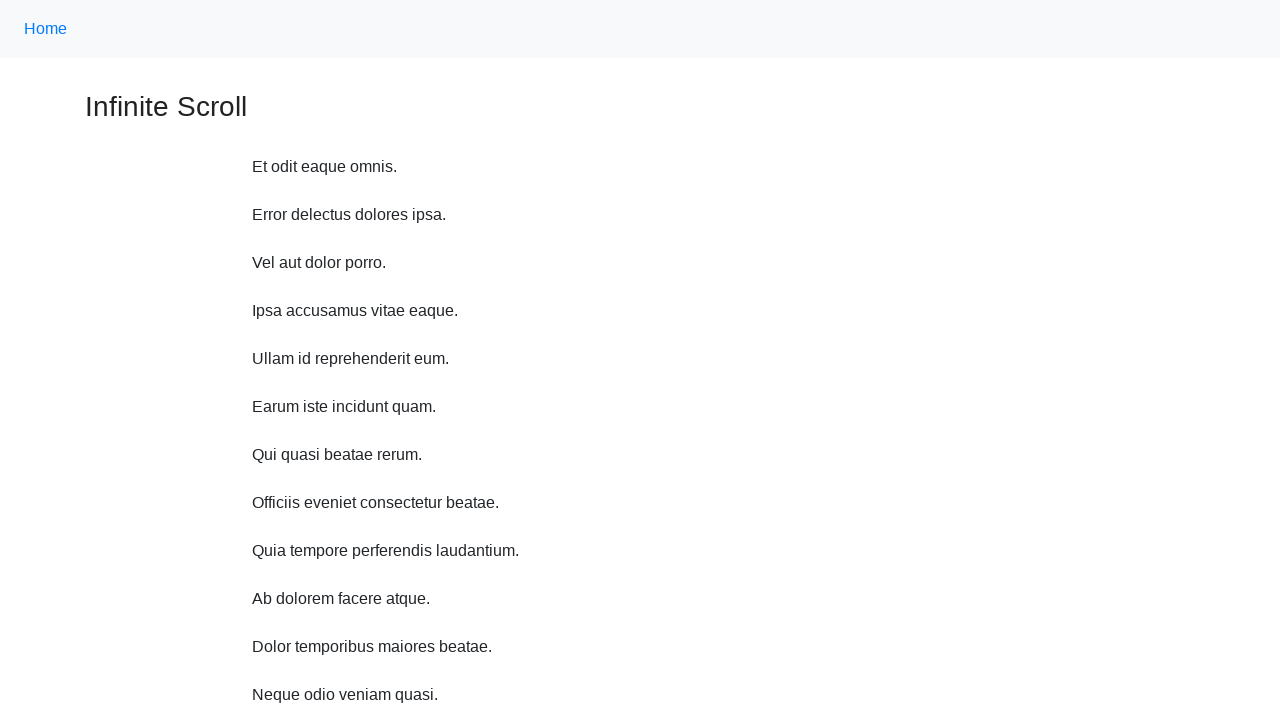

Waited 1 second before scrolling
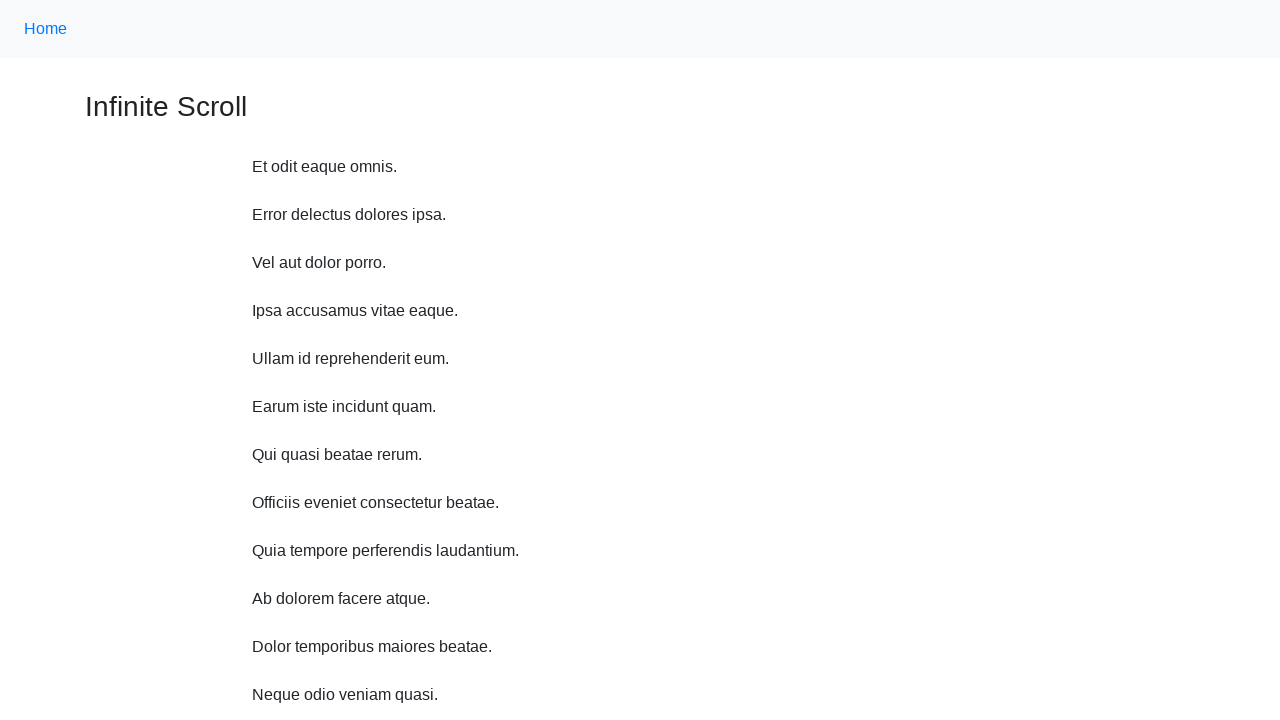

Scrolled up 750 pixels (iteration 3/10)
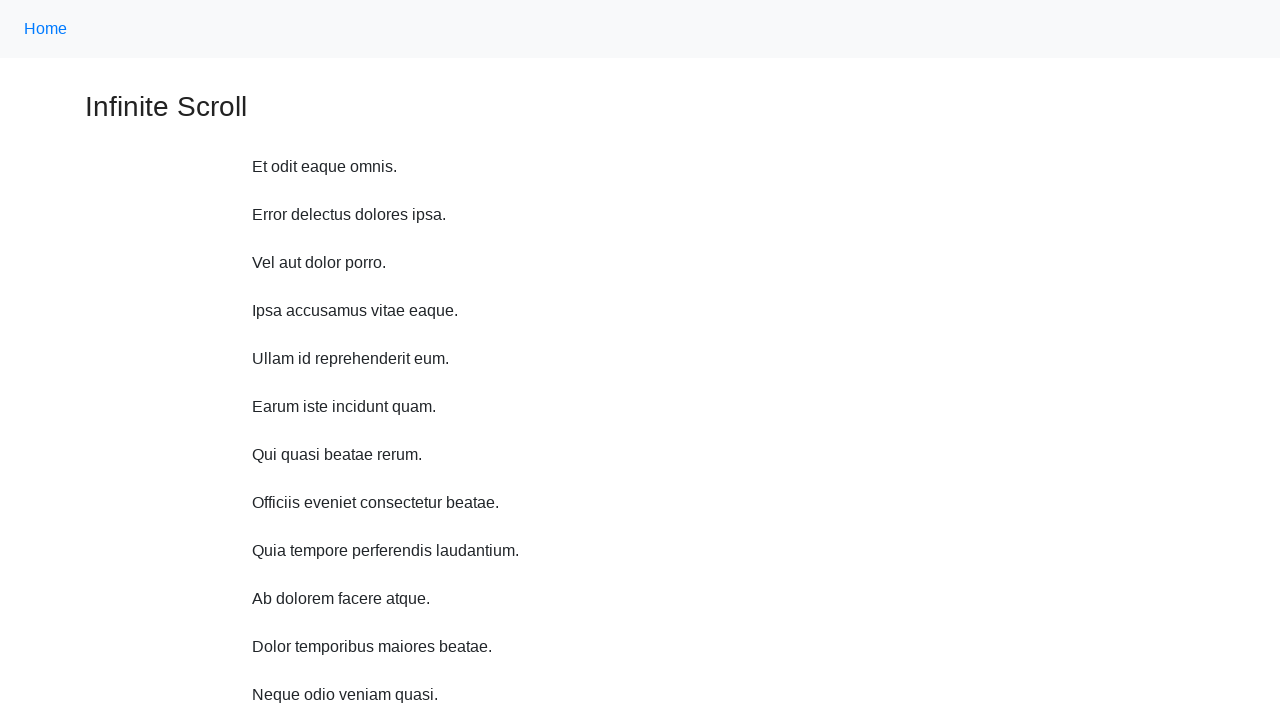

Waited 1 second before scrolling
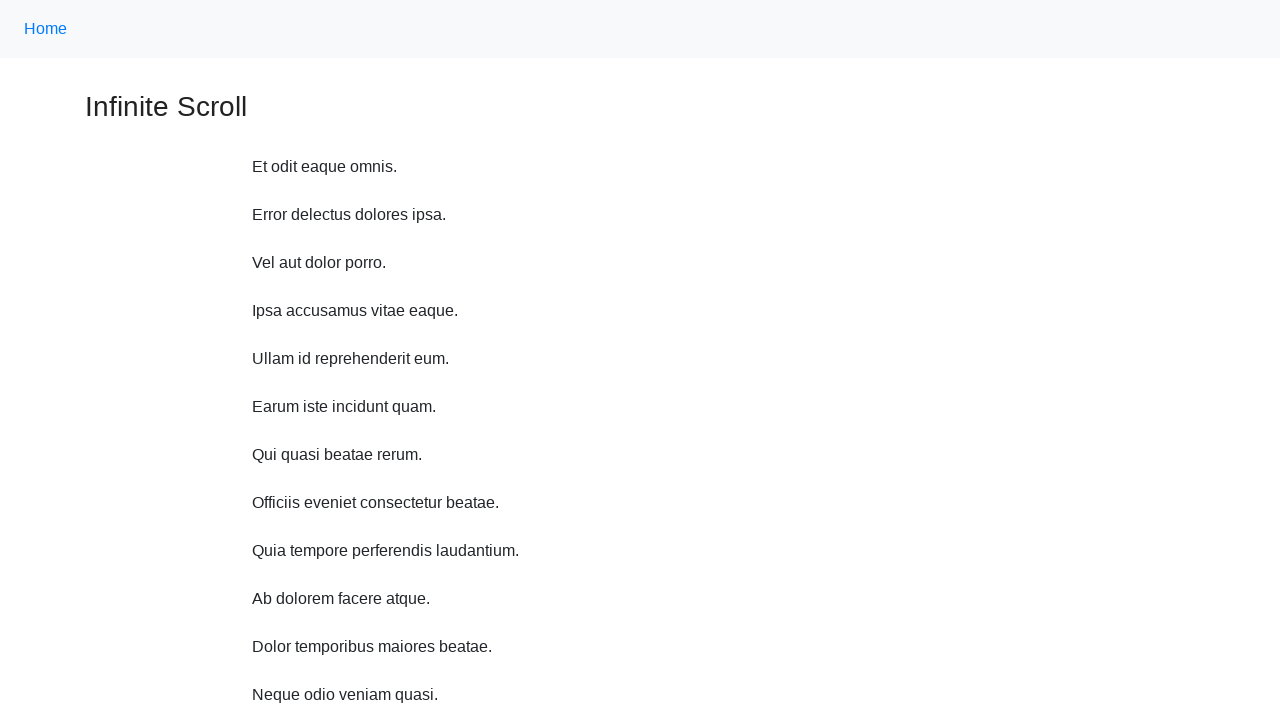

Scrolled up 750 pixels (iteration 4/10)
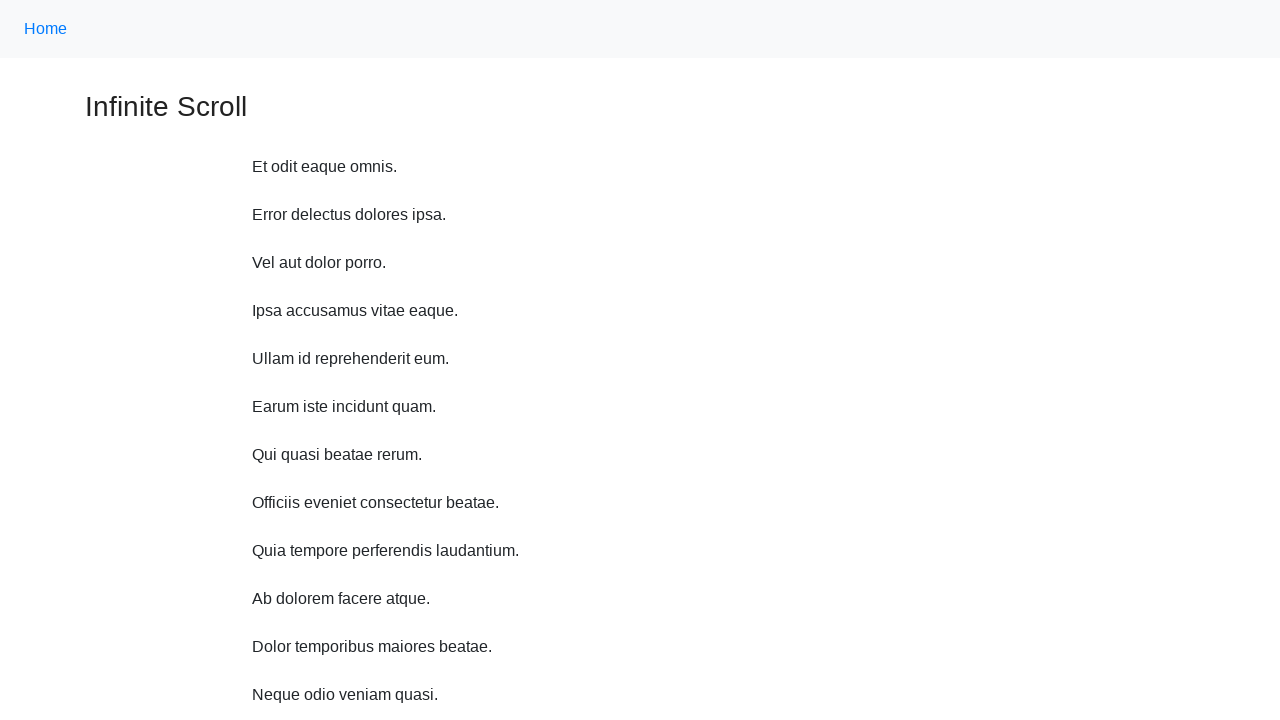

Waited 1 second before scrolling
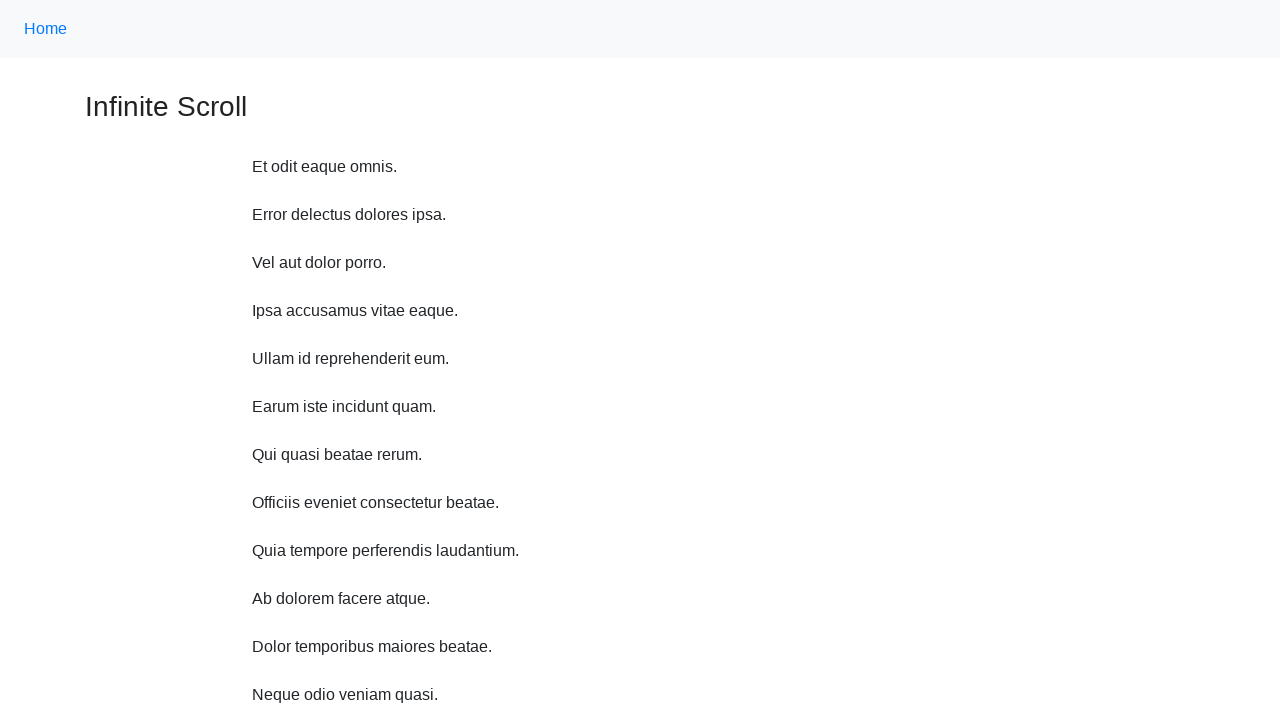

Scrolled up 750 pixels (iteration 5/10)
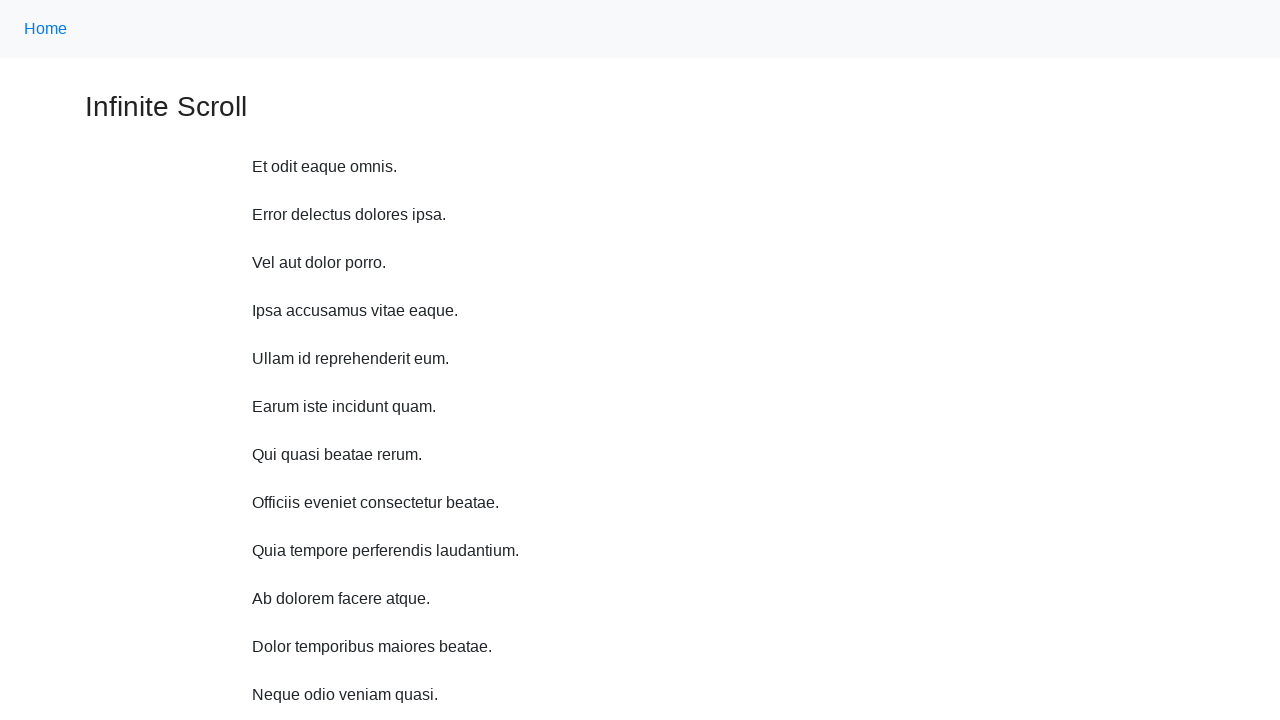

Waited 1 second before scrolling
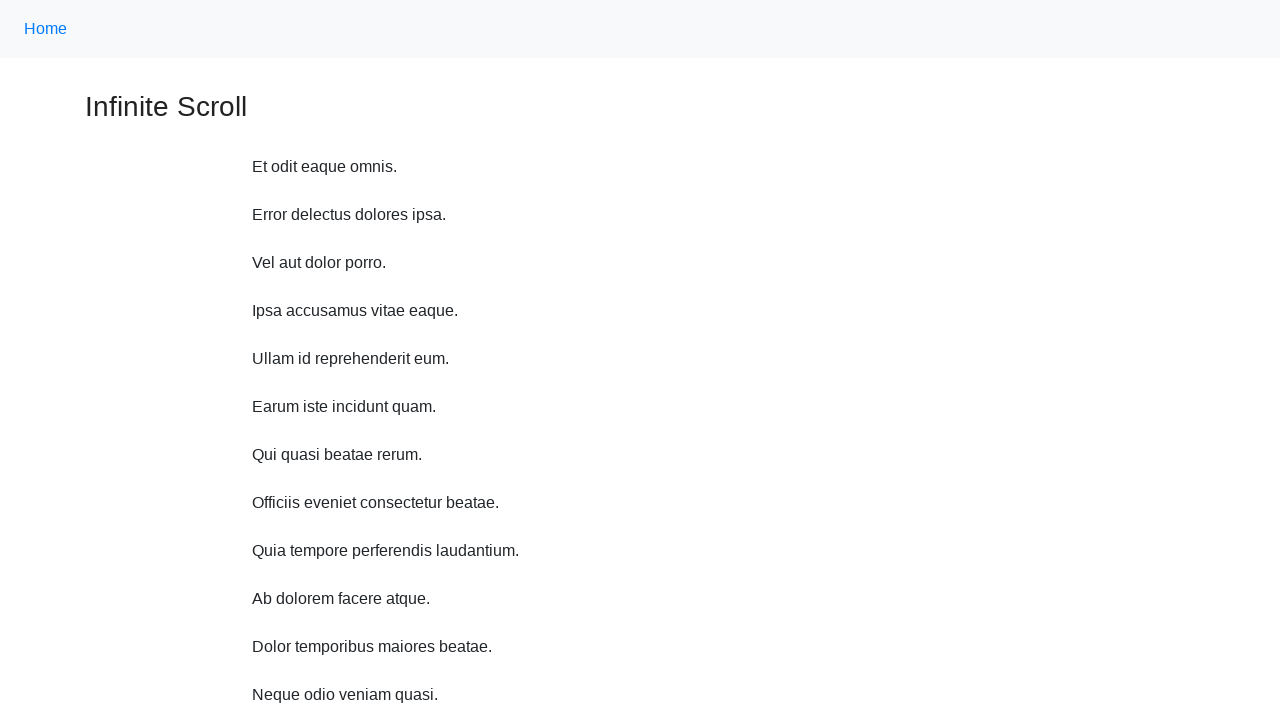

Scrolled up 750 pixels (iteration 6/10)
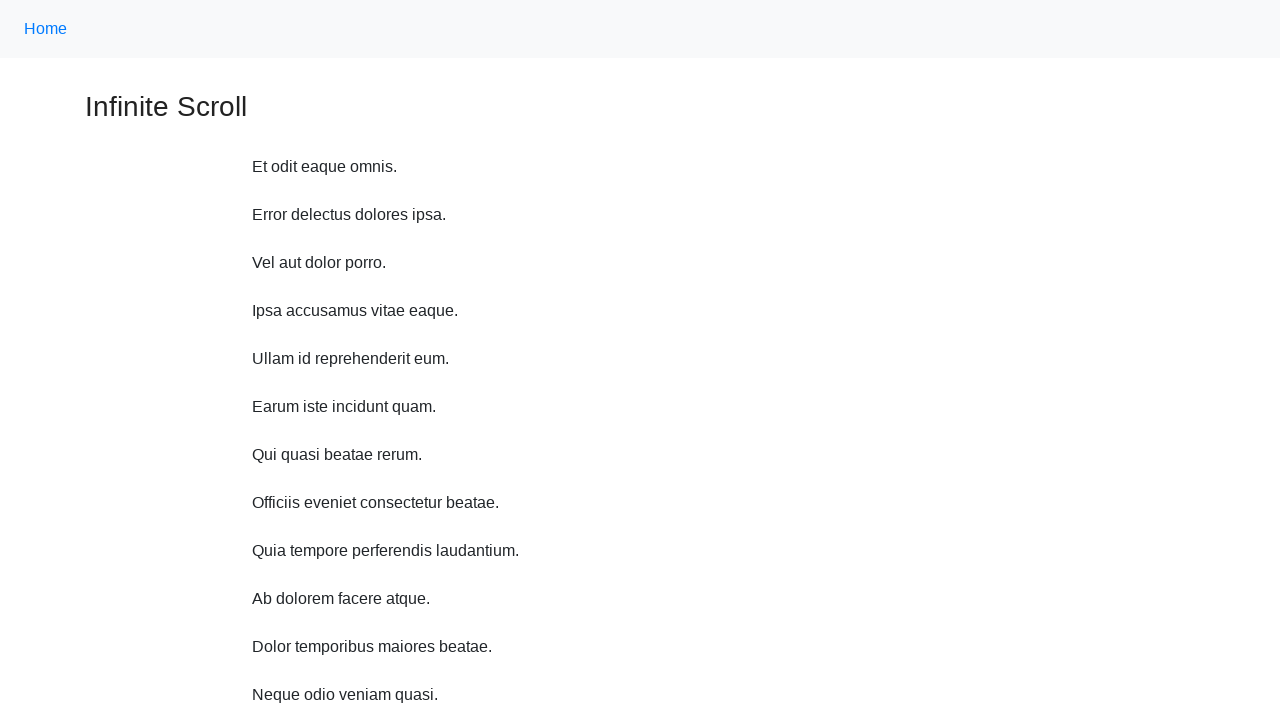

Waited 1 second before scrolling
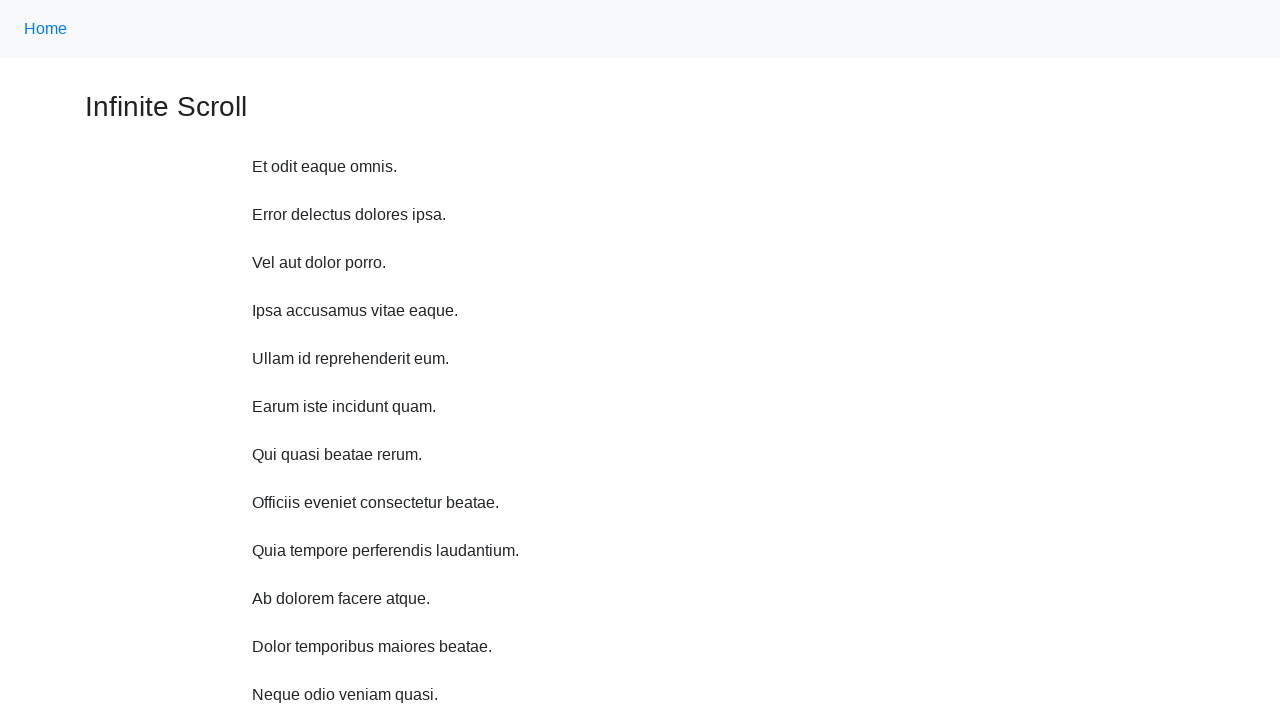

Scrolled up 750 pixels (iteration 7/10)
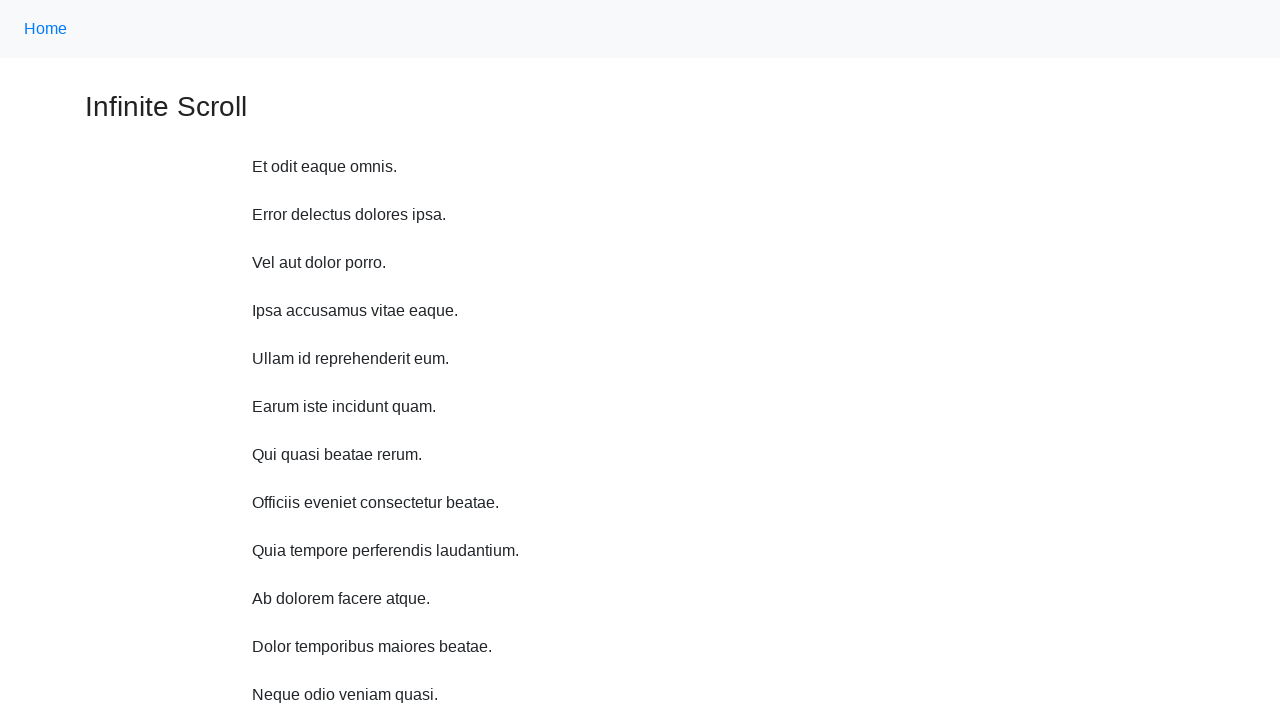

Waited 1 second before scrolling
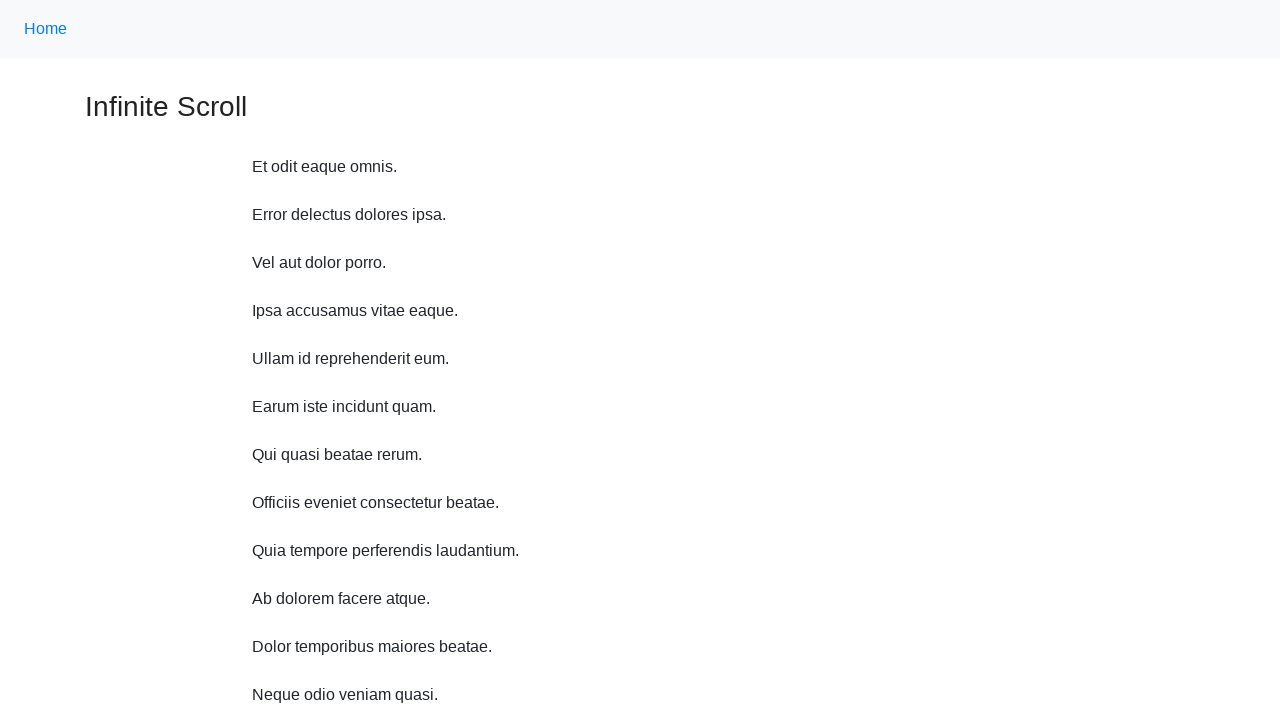

Scrolled up 750 pixels (iteration 8/10)
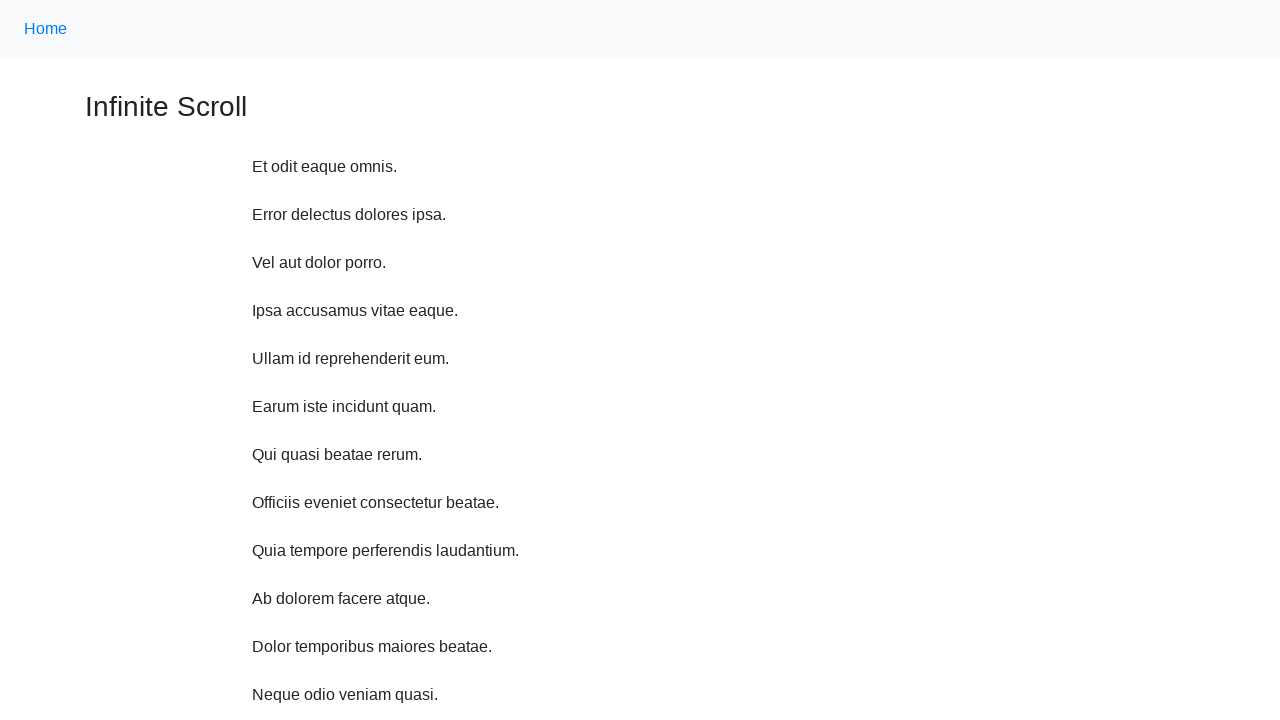

Waited 1 second before scrolling
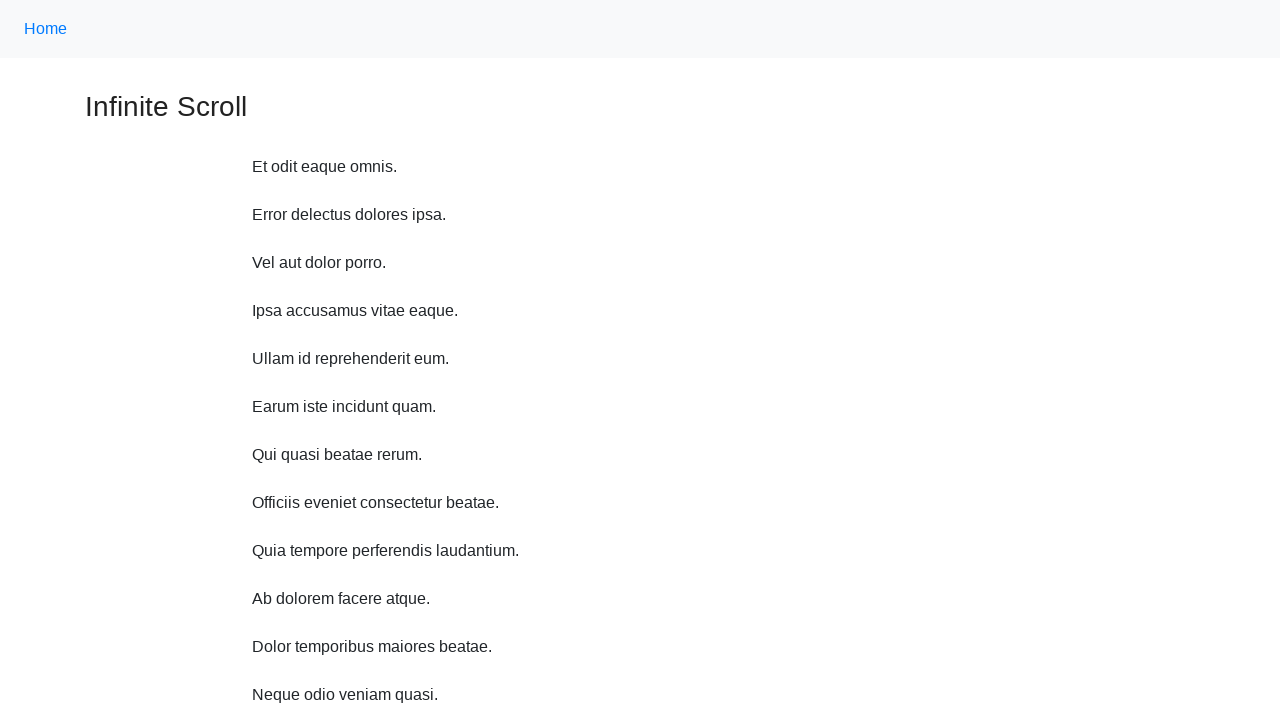

Scrolled up 750 pixels (iteration 9/10)
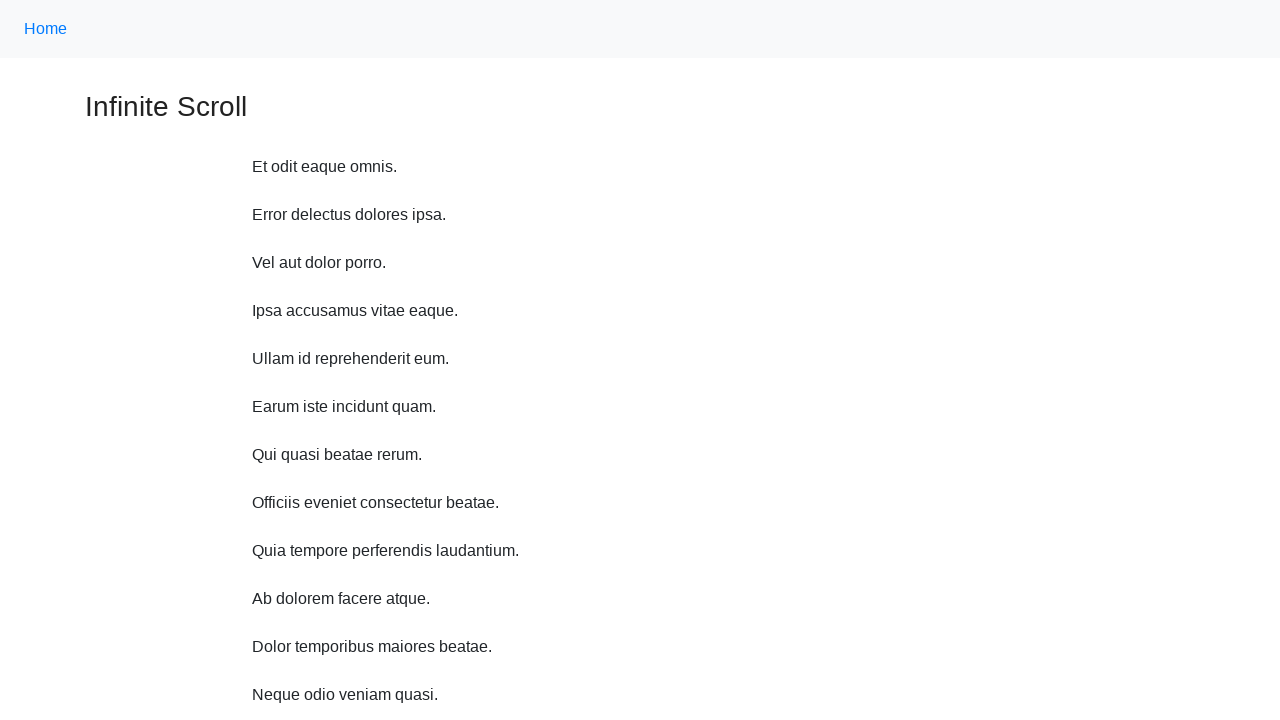

Waited 1 second before scrolling
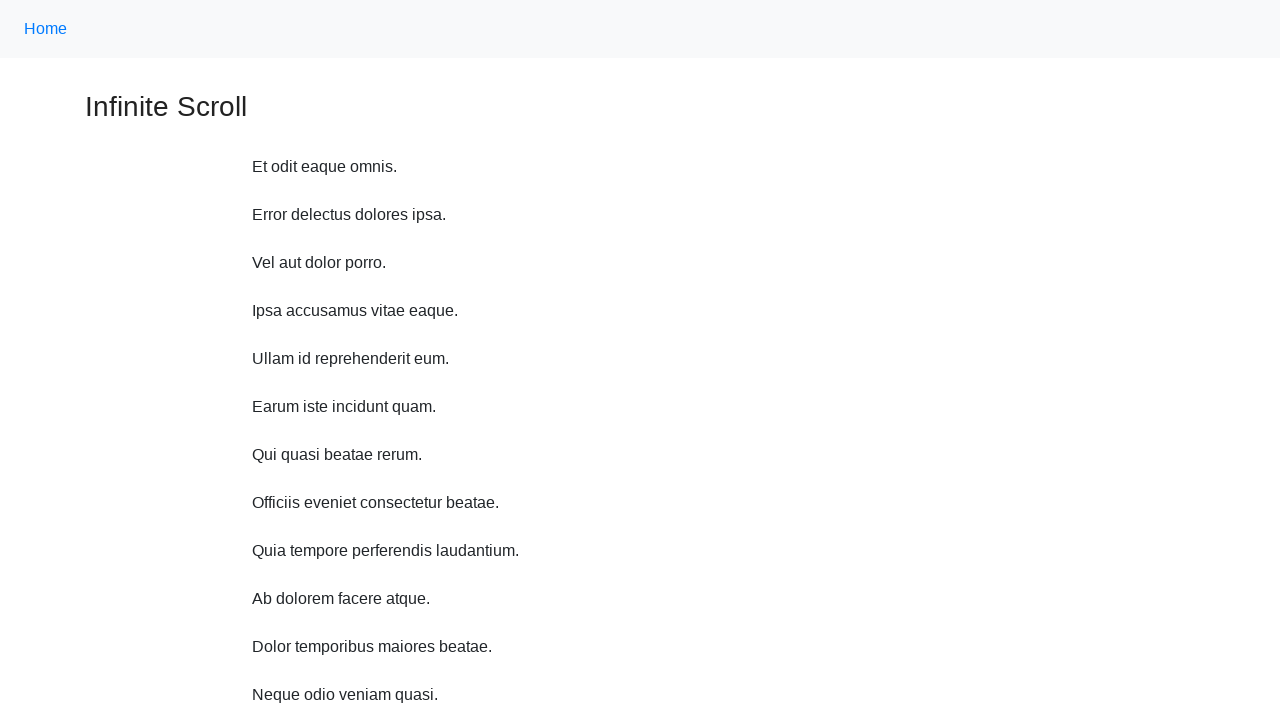

Scrolled up 750 pixels (iteration 10/10)
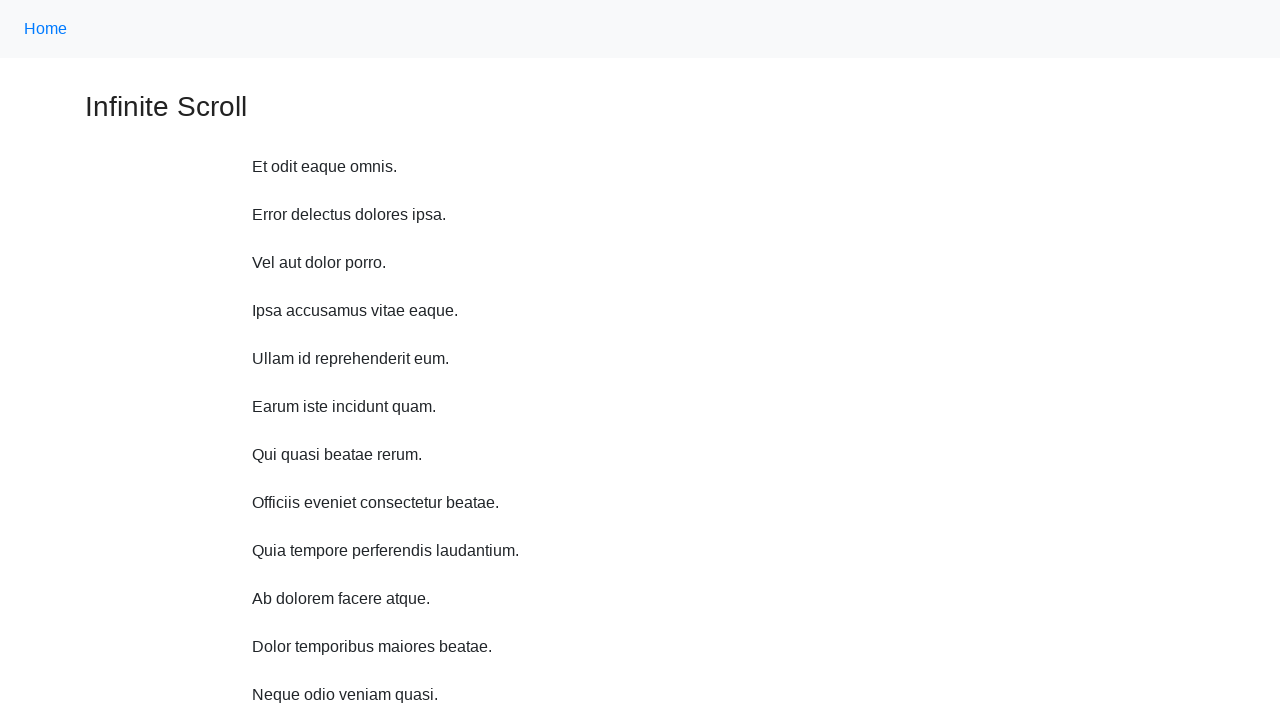

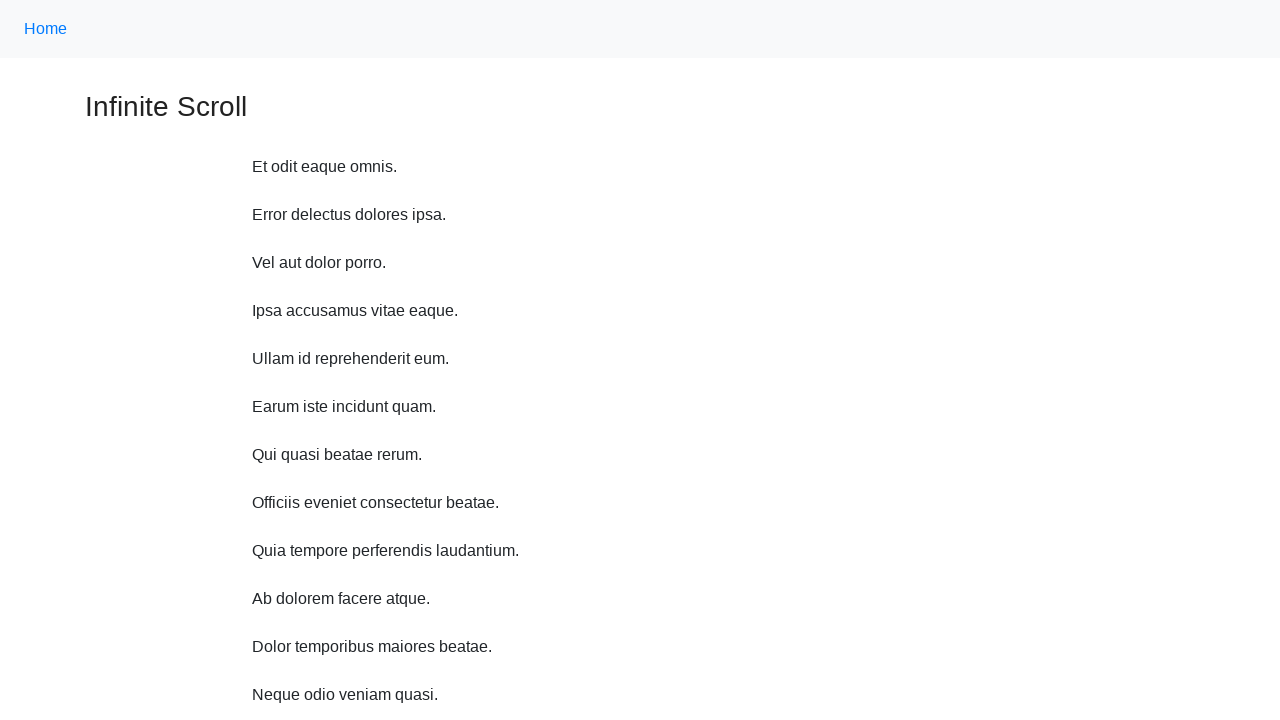